Tests dynamic pagination and table interaction by iterating through pagination pages and clicking checkboxes in each row of a product table.

Starting URL: https://testautomationpractice.blogspot.com/

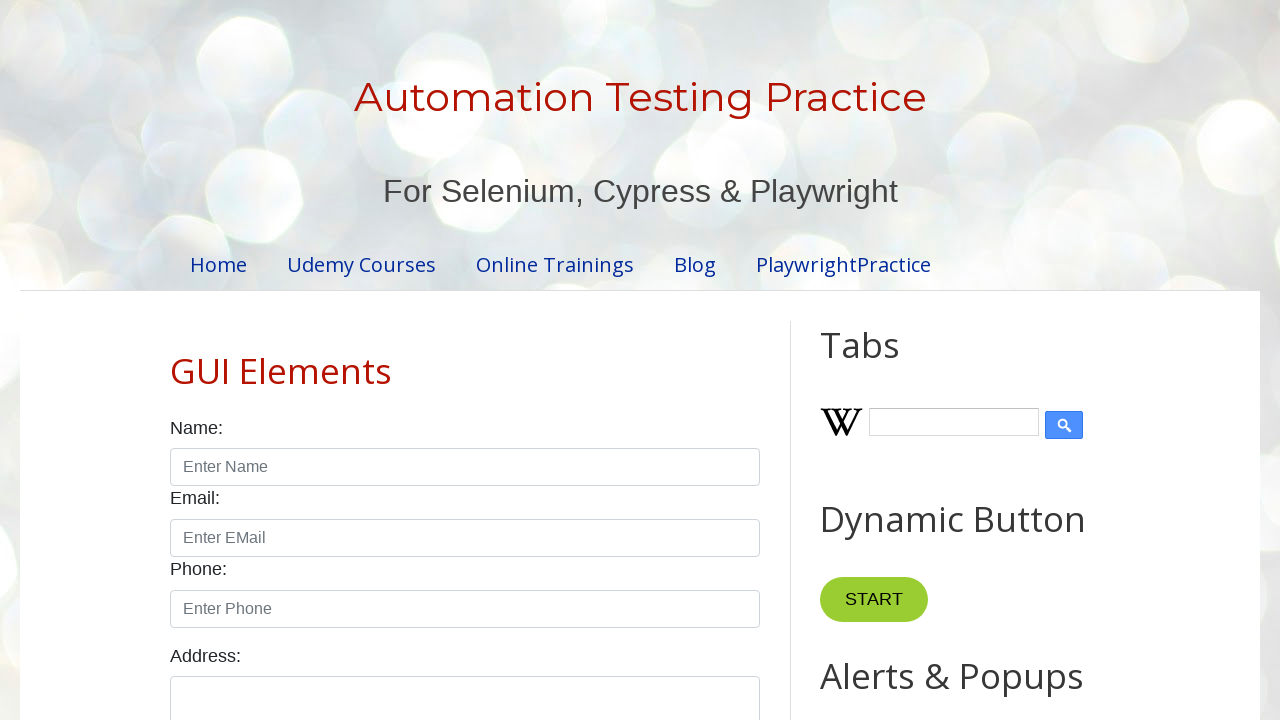

Waited for pagination element to load
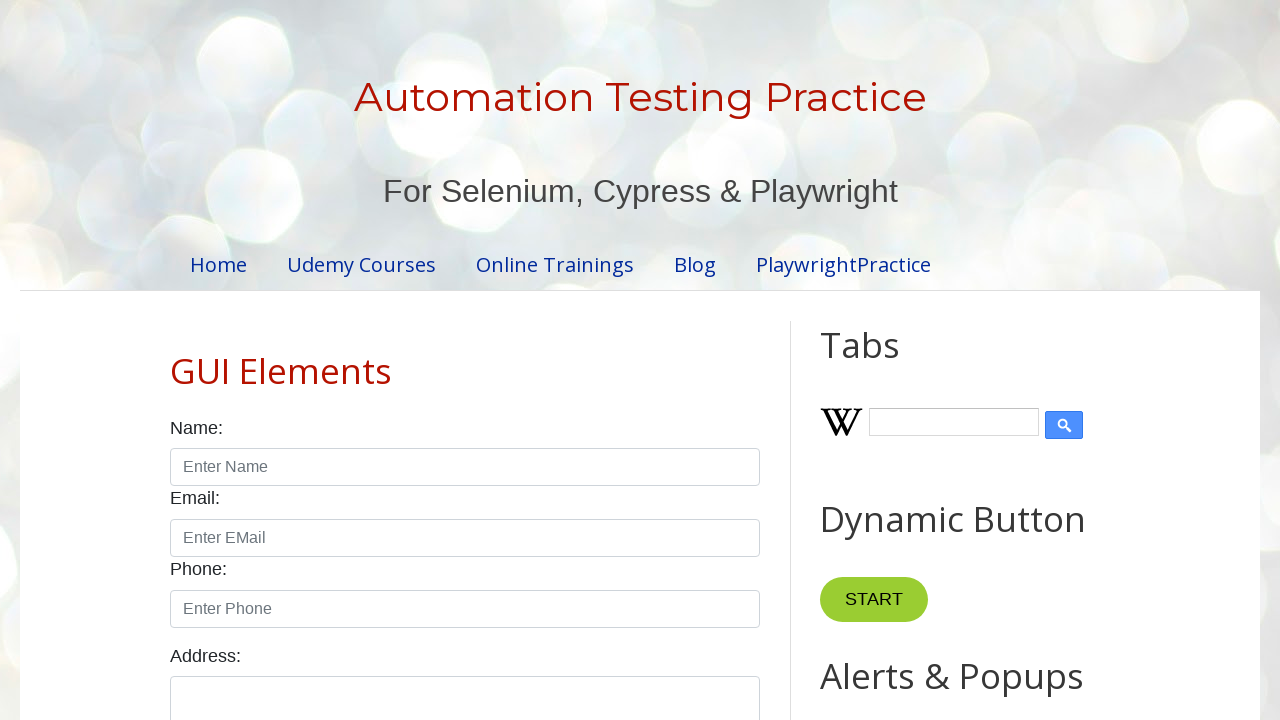

Waited for product table to load
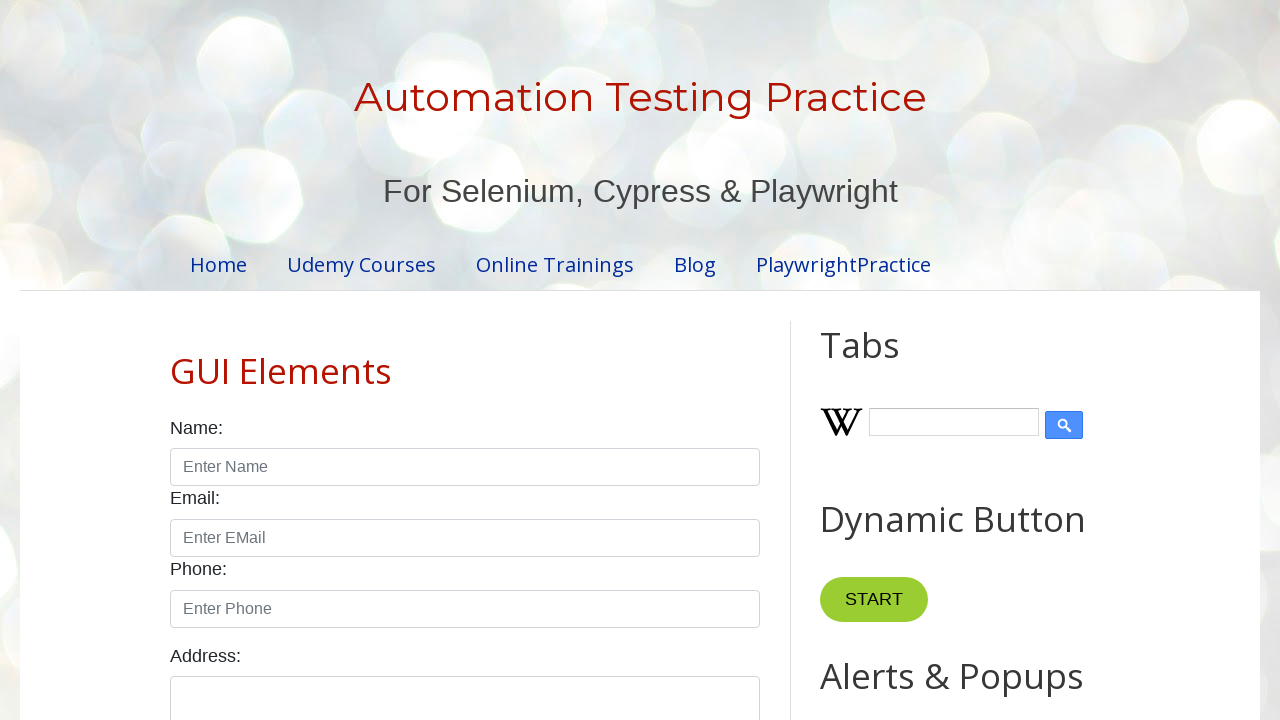

Retrieved all pagination items
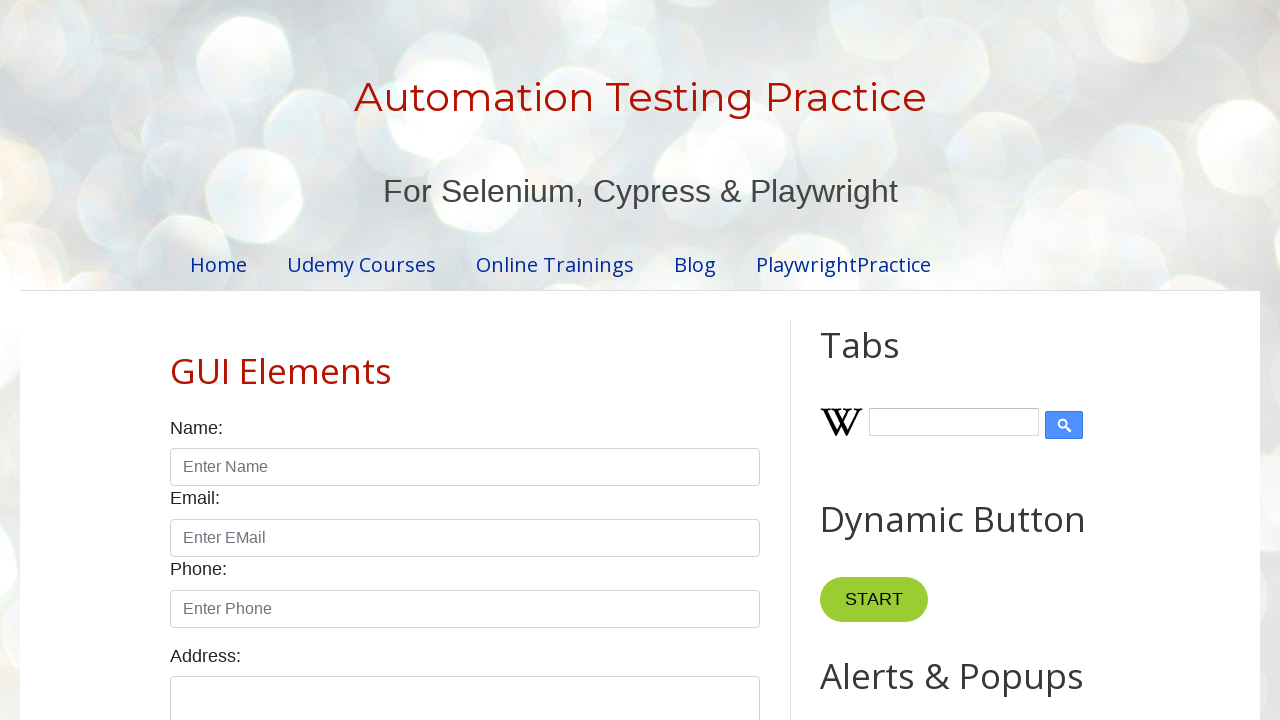

Found 4 pagination pages
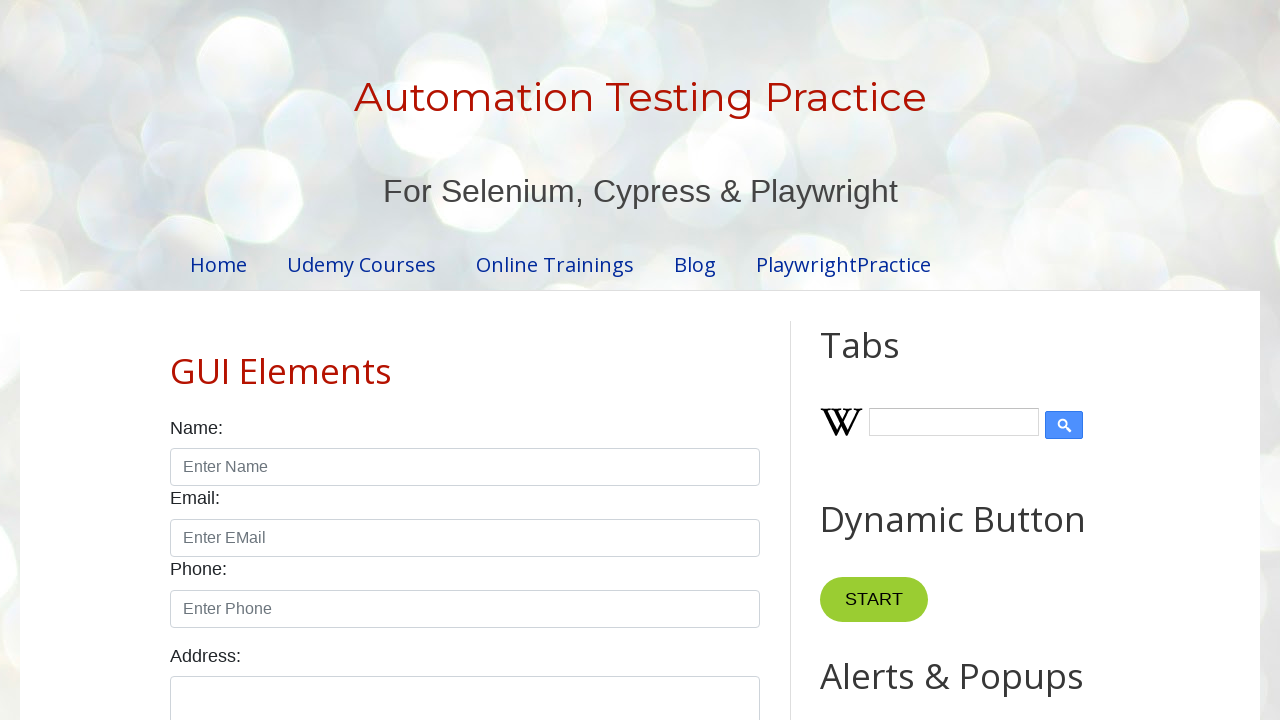

Retrieved all table rows
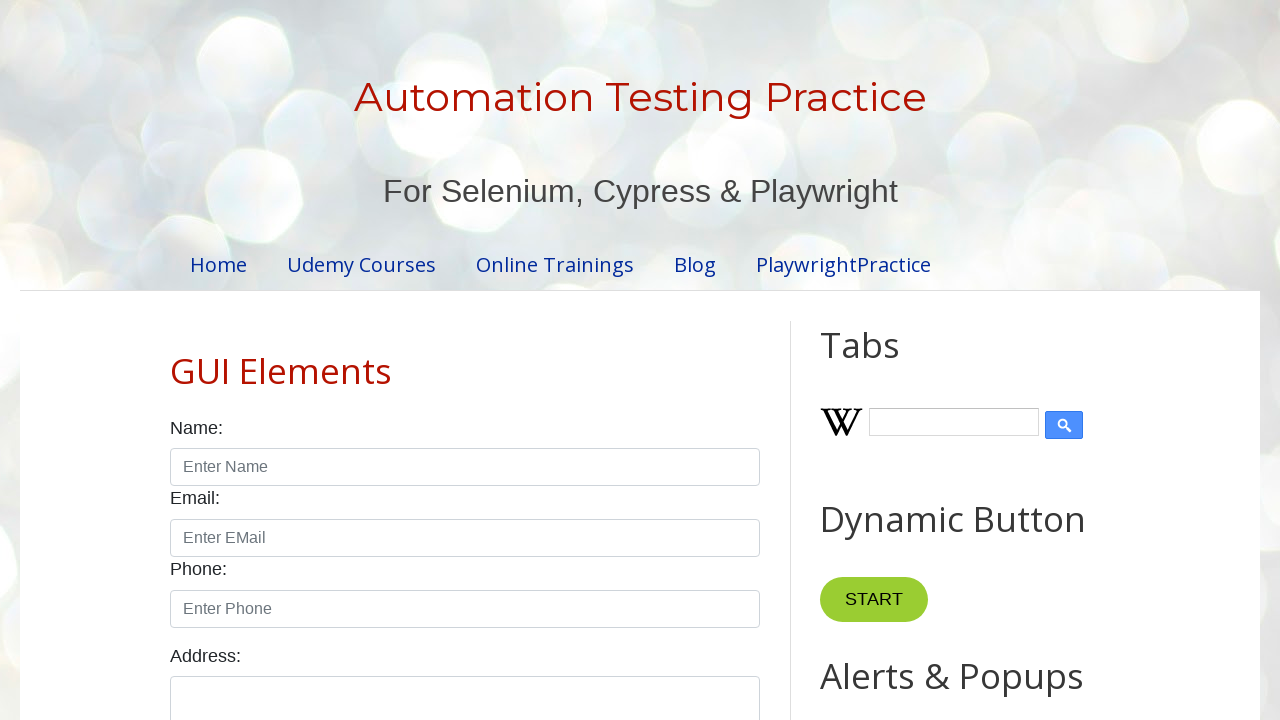

Found 6 table rows
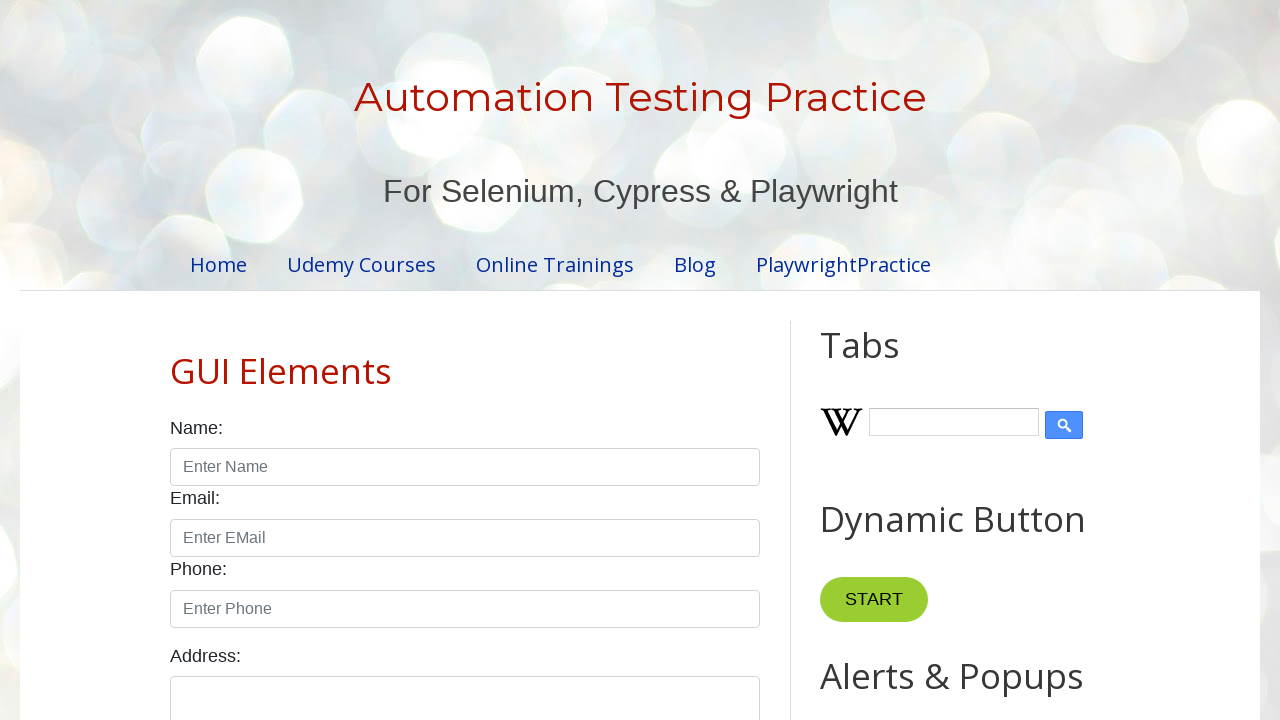

Clicked pagination page 1 at (416, 361) on //ul[@id='pagination']/li[1]
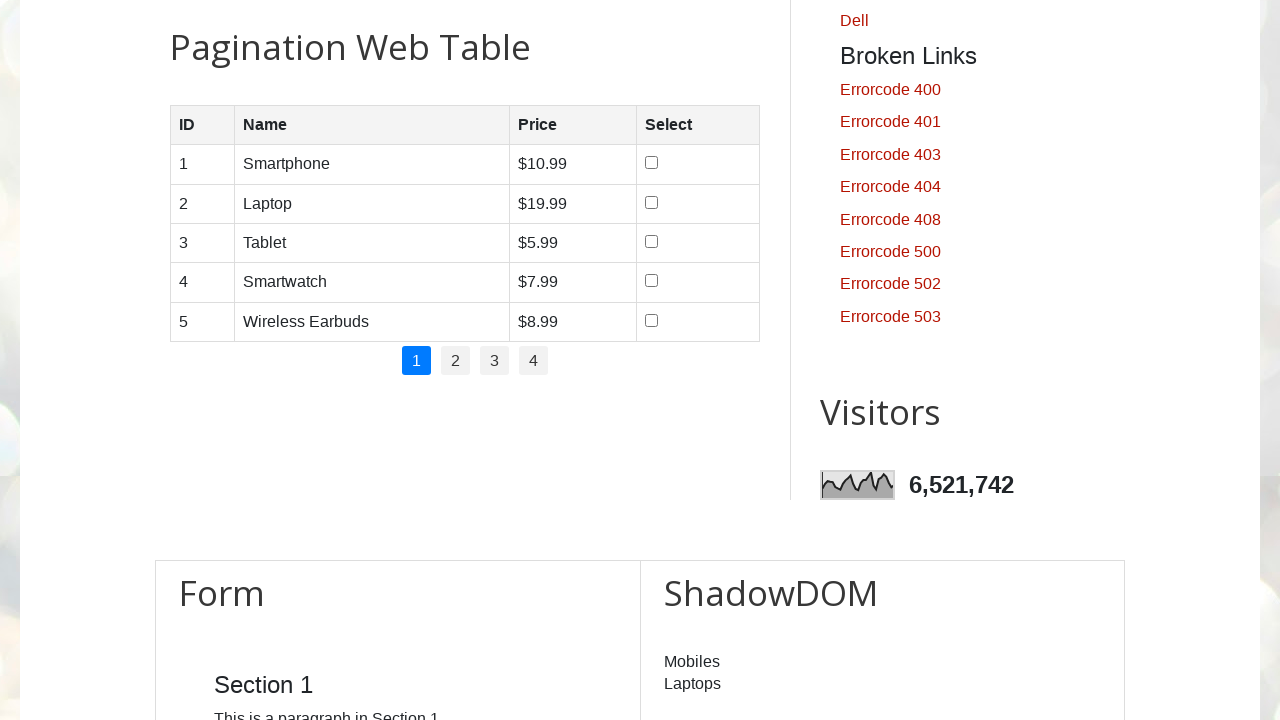

Waited 500ms for table to update
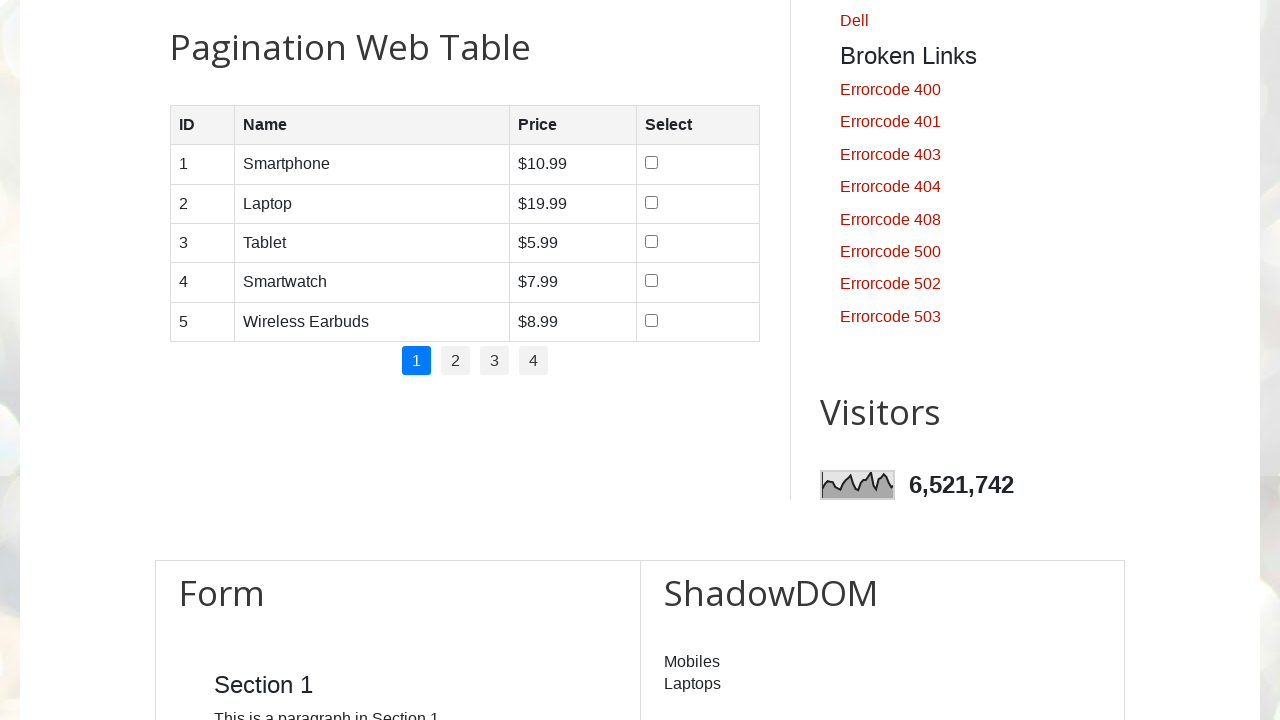

Clicked checkbox in row 1 on pagination page 1 at (651, 163) on //table[@id='productTable']//tr[1]//td//input[@type='checkbox']
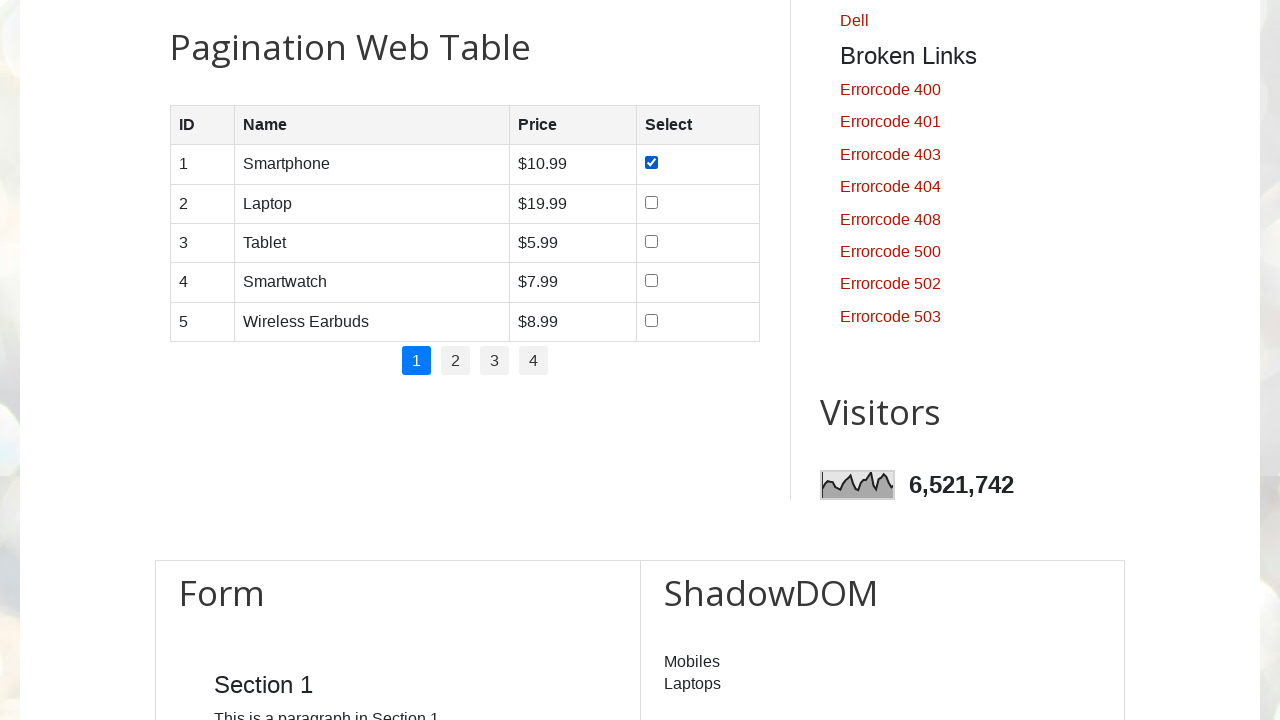

Clicked pagination page 1 at (416, 361) on //ul[@id='pagination']/li[1]
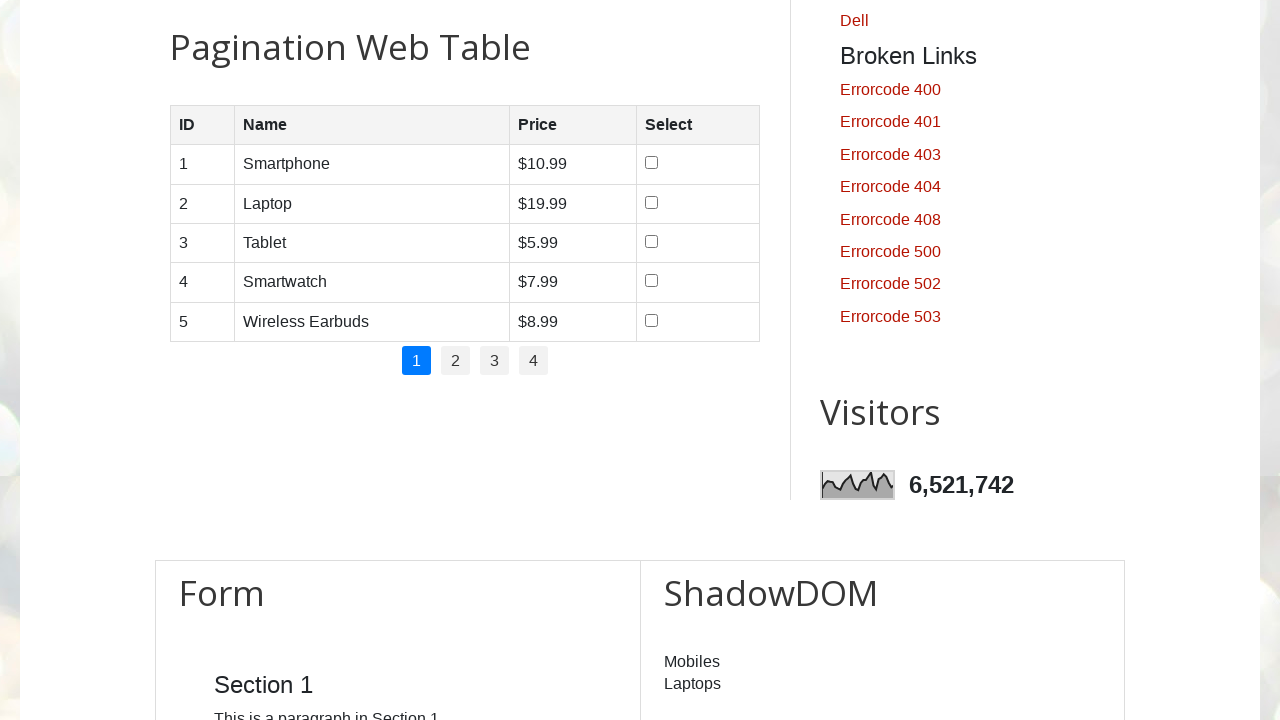

Waited 500ms for table to update
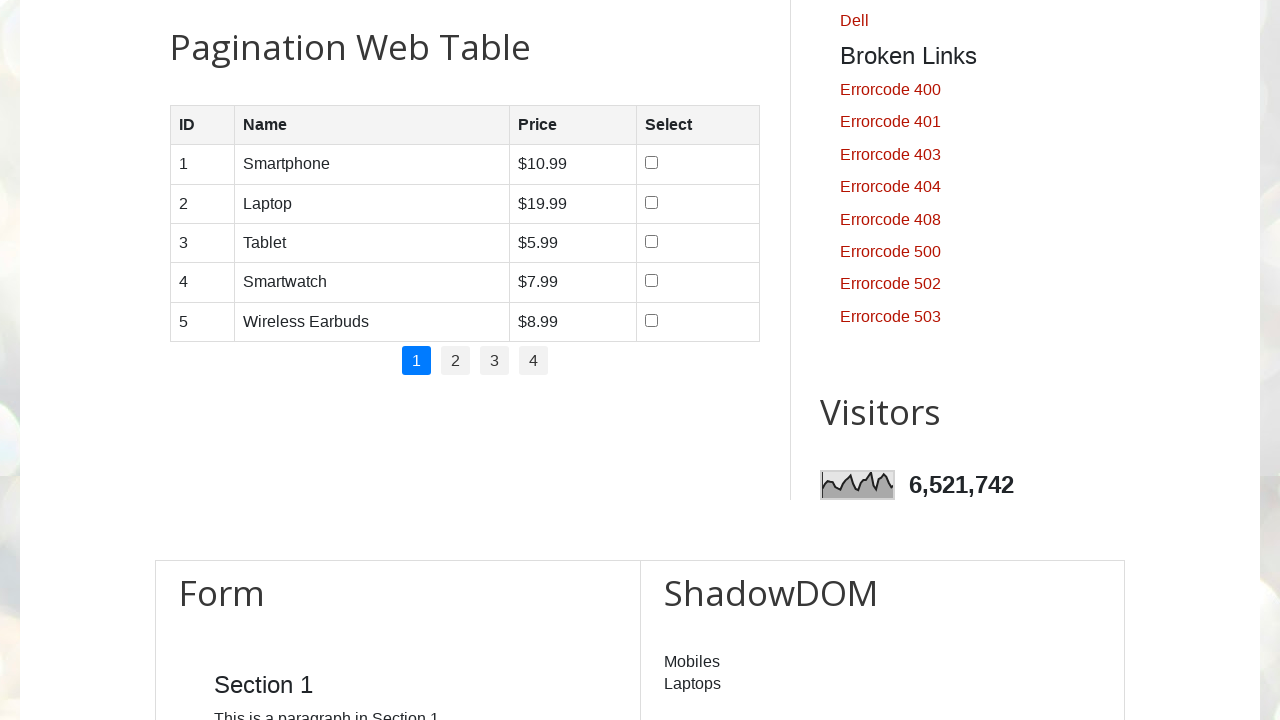

Clicked checkbox in row 2 on pagination page 1 at (651, 202) on //table[@id='productTable']//tr[2]//td//input[@type='checkbox']
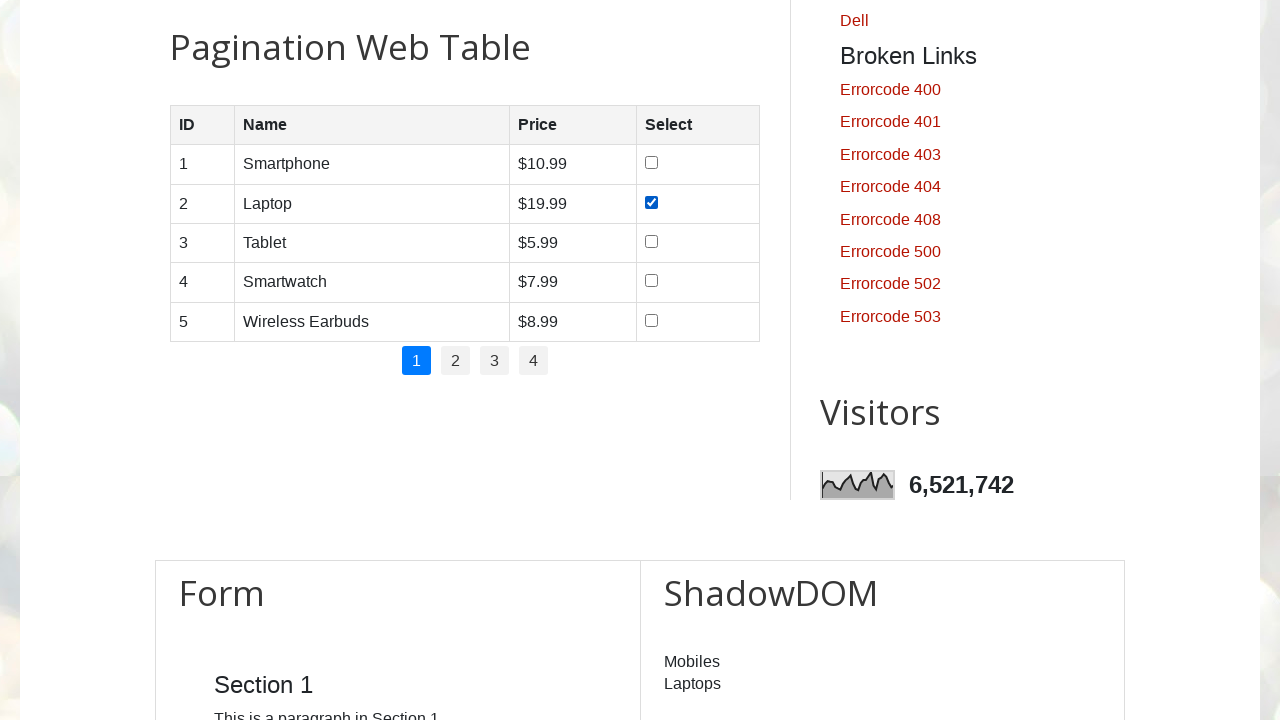

Clicked pagination page 1 at (416, 361) on //ul[@id='pagination']/li[1]
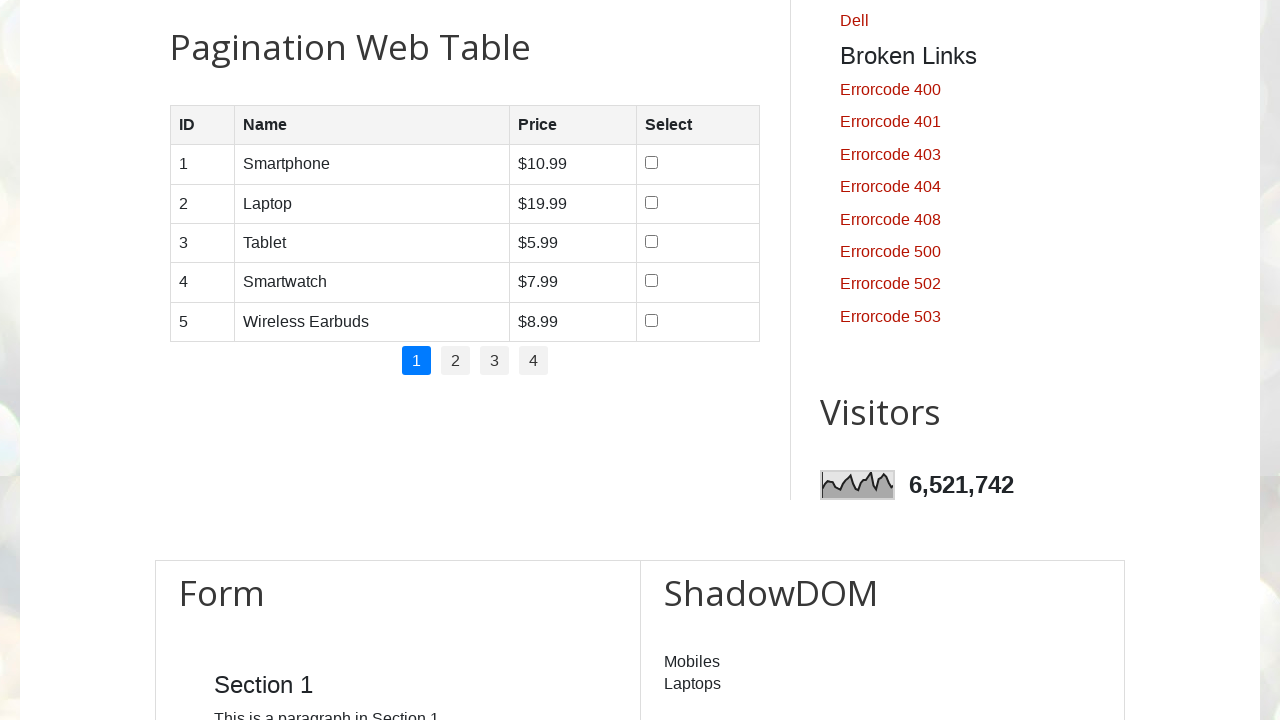

Waited 500ms for table to update
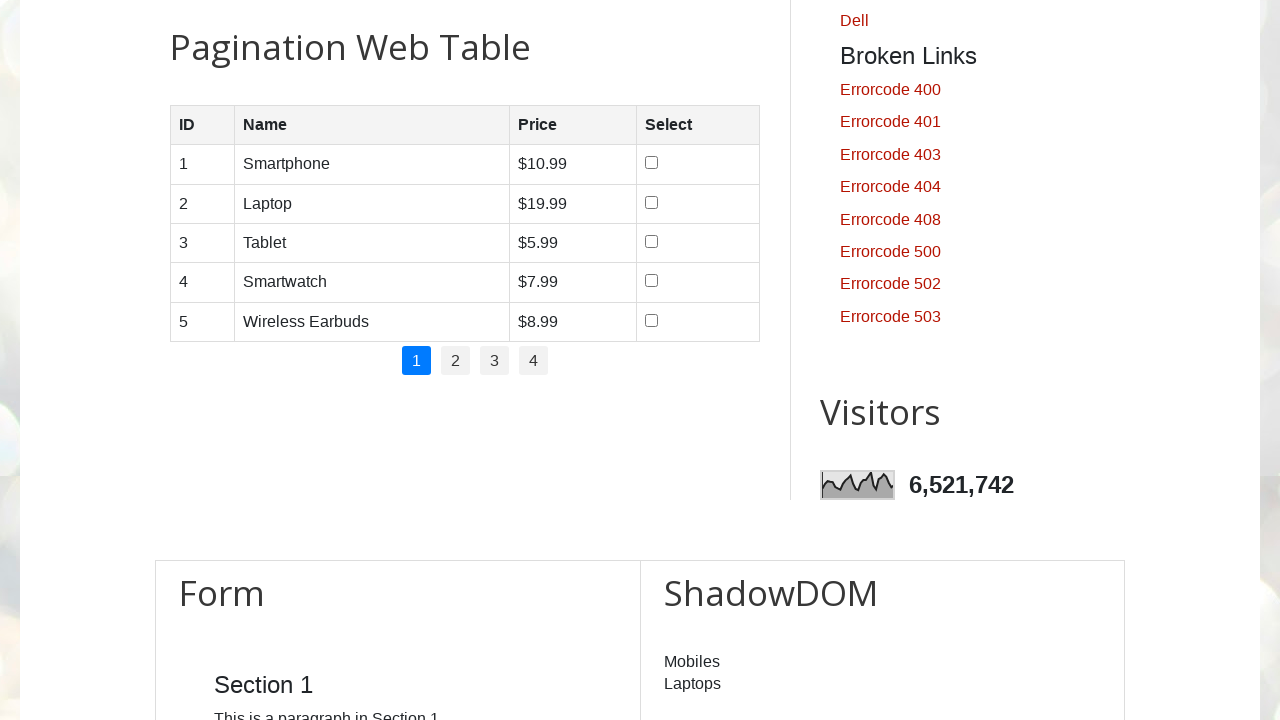

Clicked checkbox in row 3 on pagination page 1 at (651, 241) on //table[@id='productTable']//tr[3]//td//input[@type='checkbox']
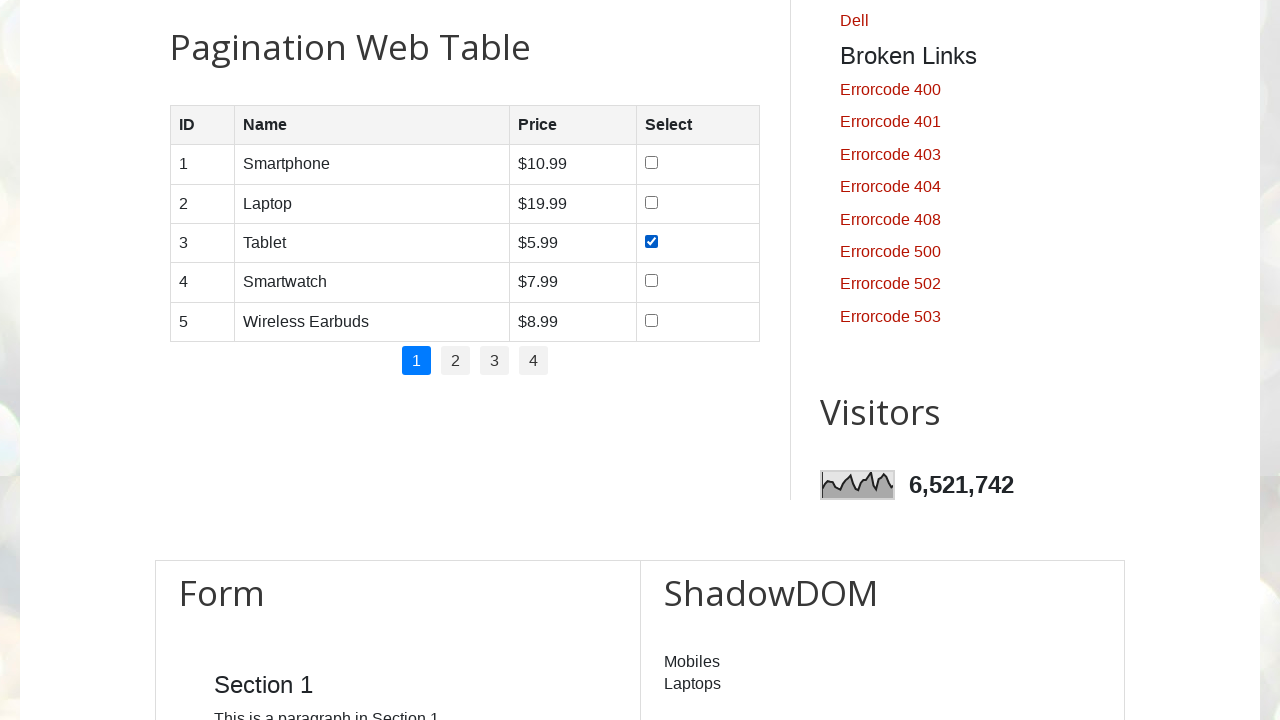

Clicked pagination page 1 at (416, 361) on //ul[@id='pagination']/li[1]
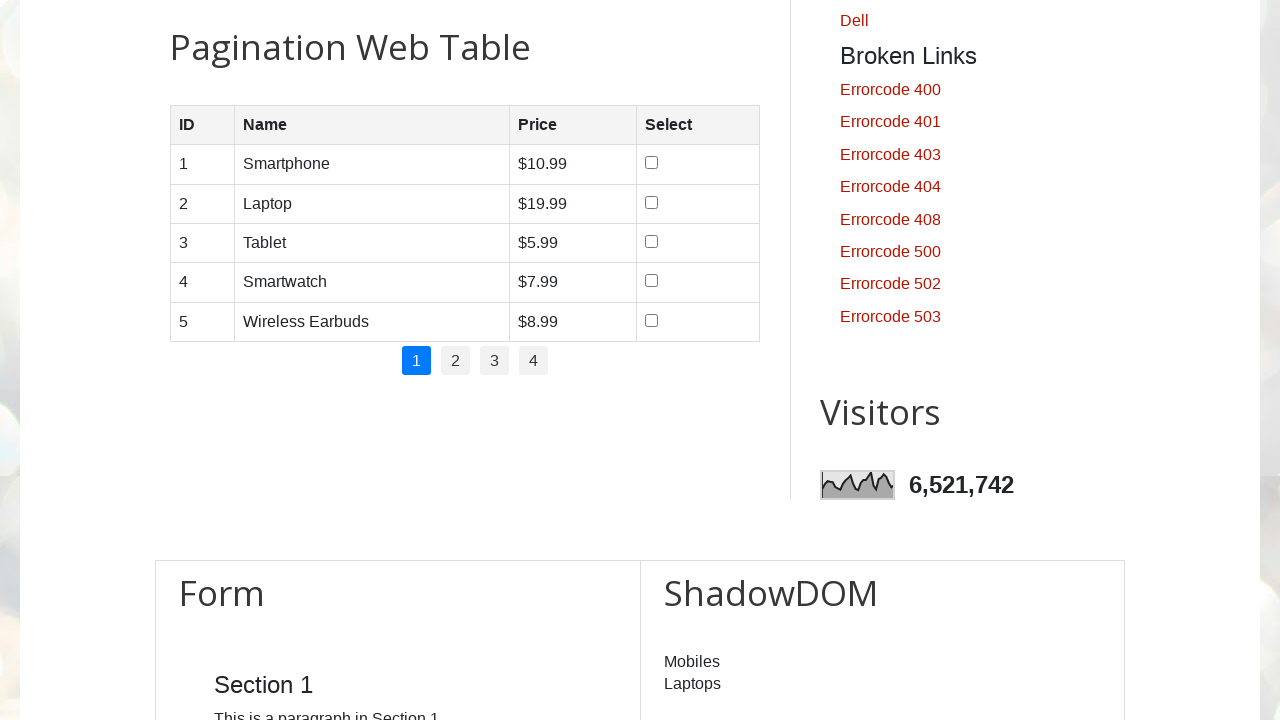

Waited 500ms for table to update
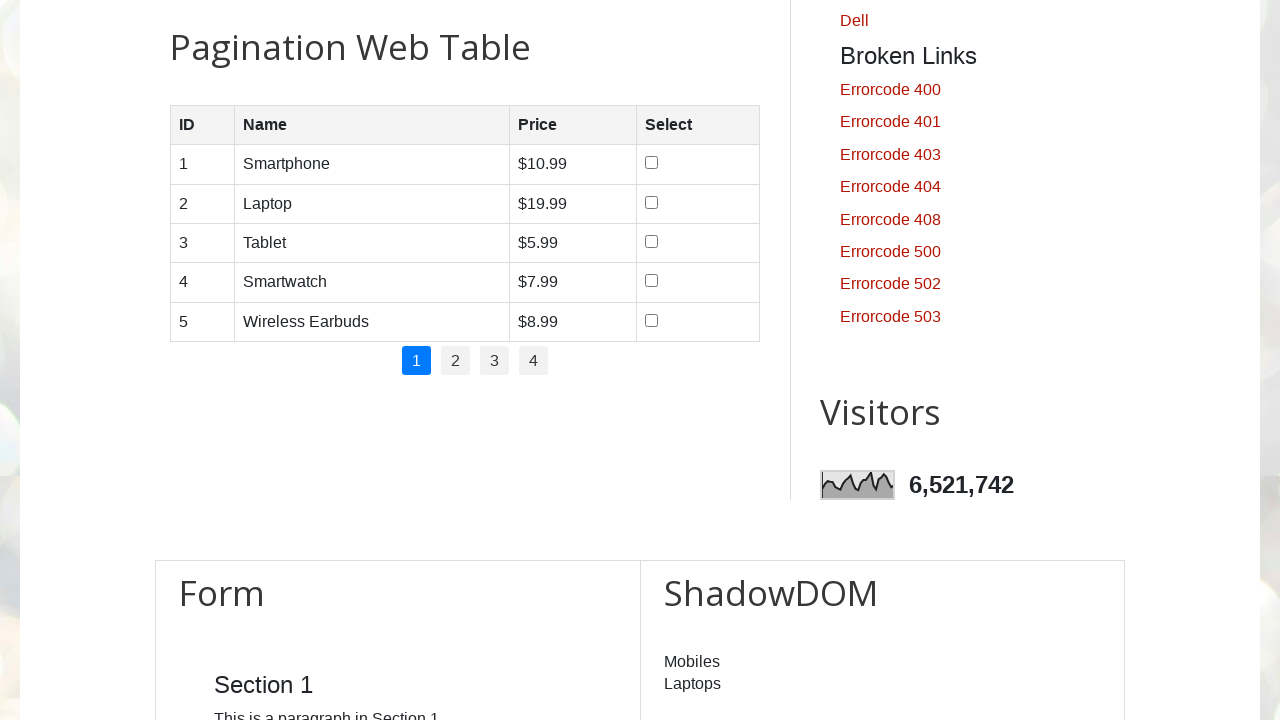

Clicked checkbox in row 4 on pagination page 1 at (651, 281) on //table[@id='productTable']//tr[4]//td//input[@type='checkbox']
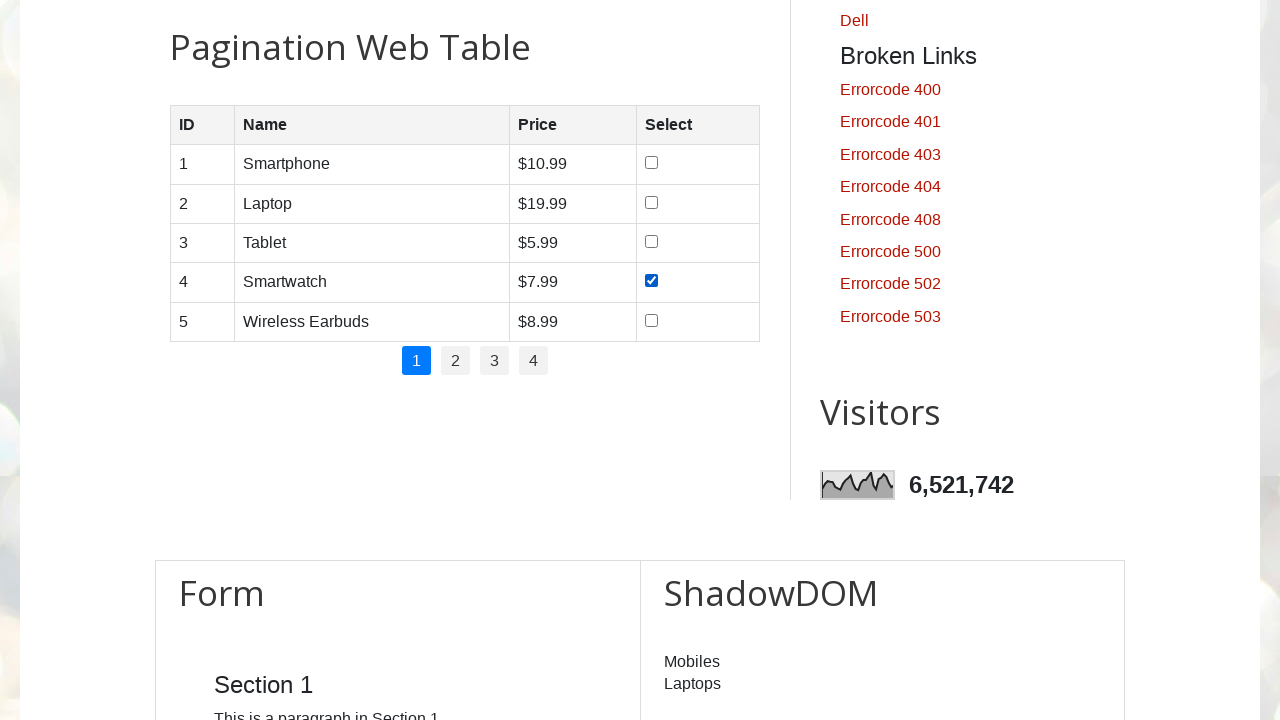

Clicked pagination page 1 at (416, 361) on //ul[@id='pagination']/li[1]
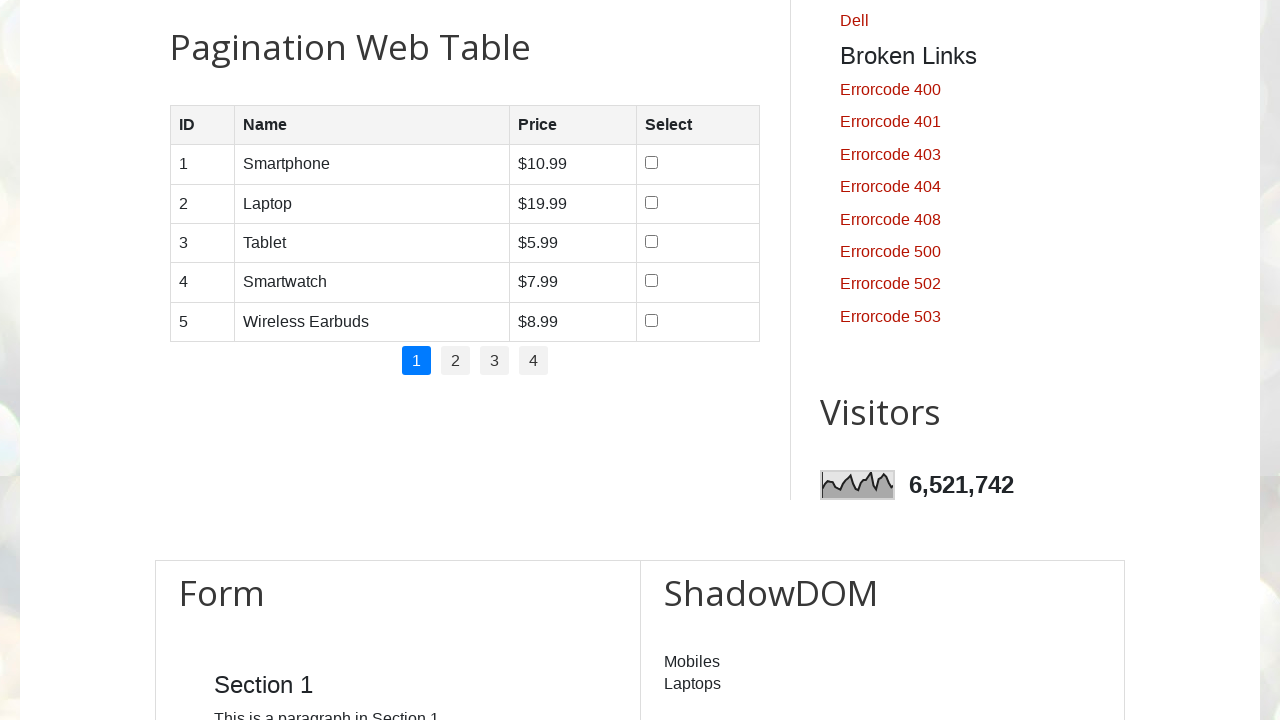

Waited 500ms for table to update
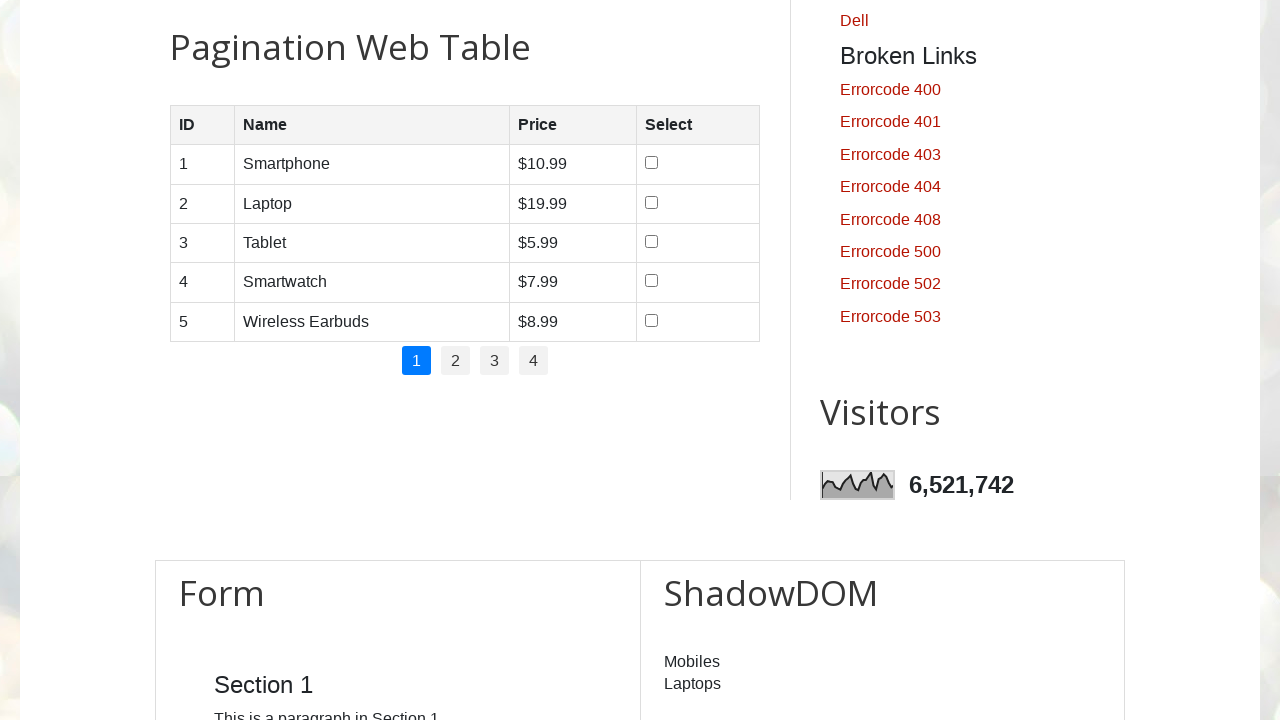

Clicked checkbox in row 5 on pagination page 1 at (651, 320) on //table[@id='productTable']//tr[5]//td//input[@type='checkbox']
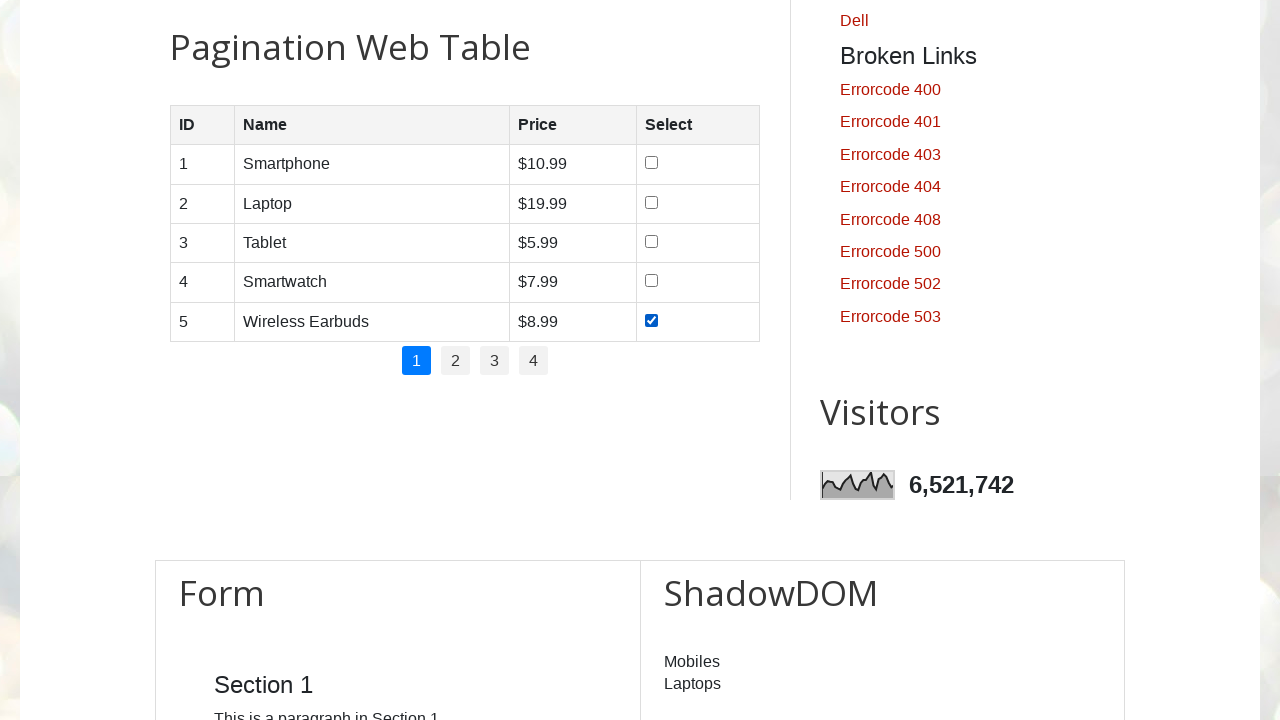

Clicked pagination page 2 at (456, 361) on //ul[@id='pagination']/li[2]
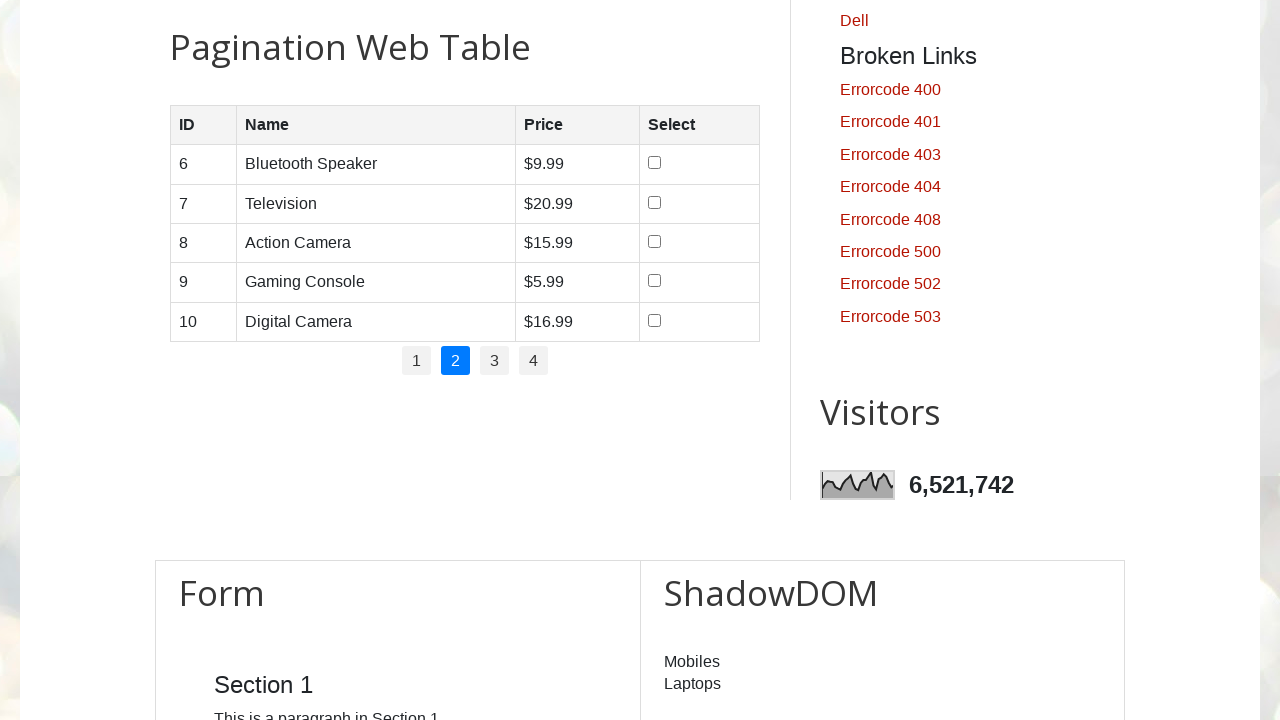

Waited 500ms for table to update
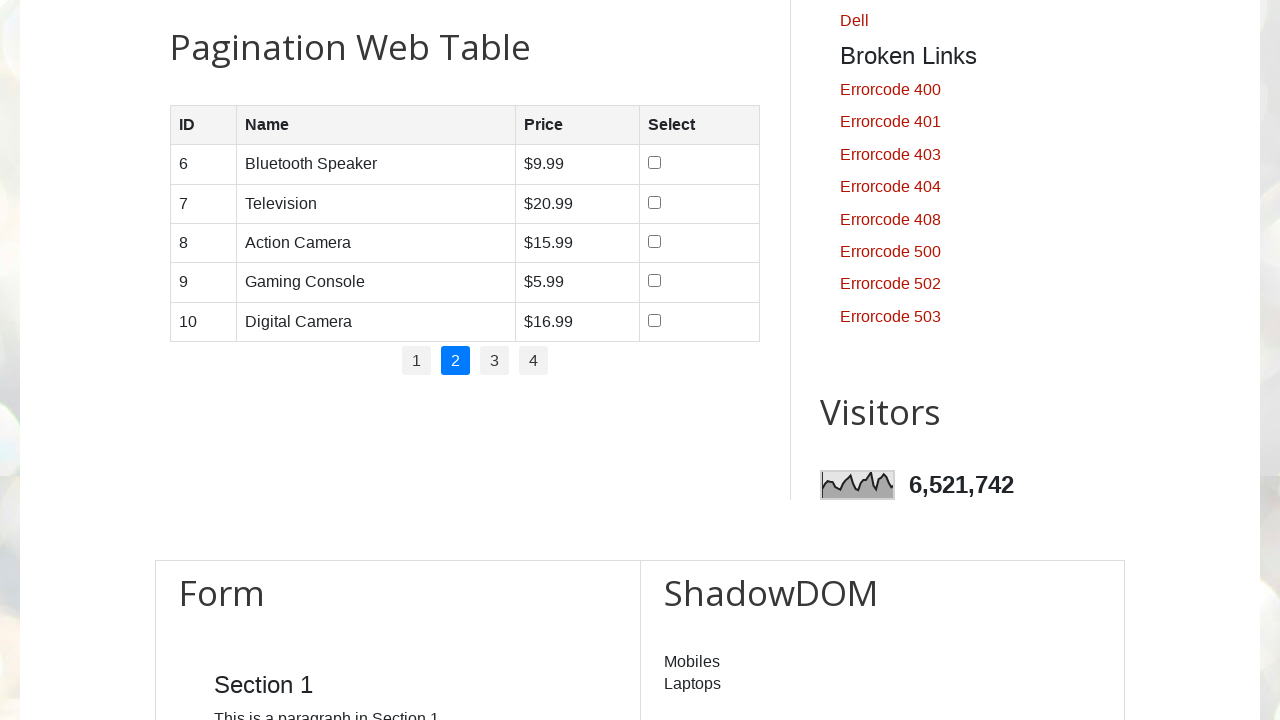

Clicked checkbox in row 1 on pagination page 2 at (654, 163) on //table[@id='productTable']//tr[1]//td//input[@type='checkbox']
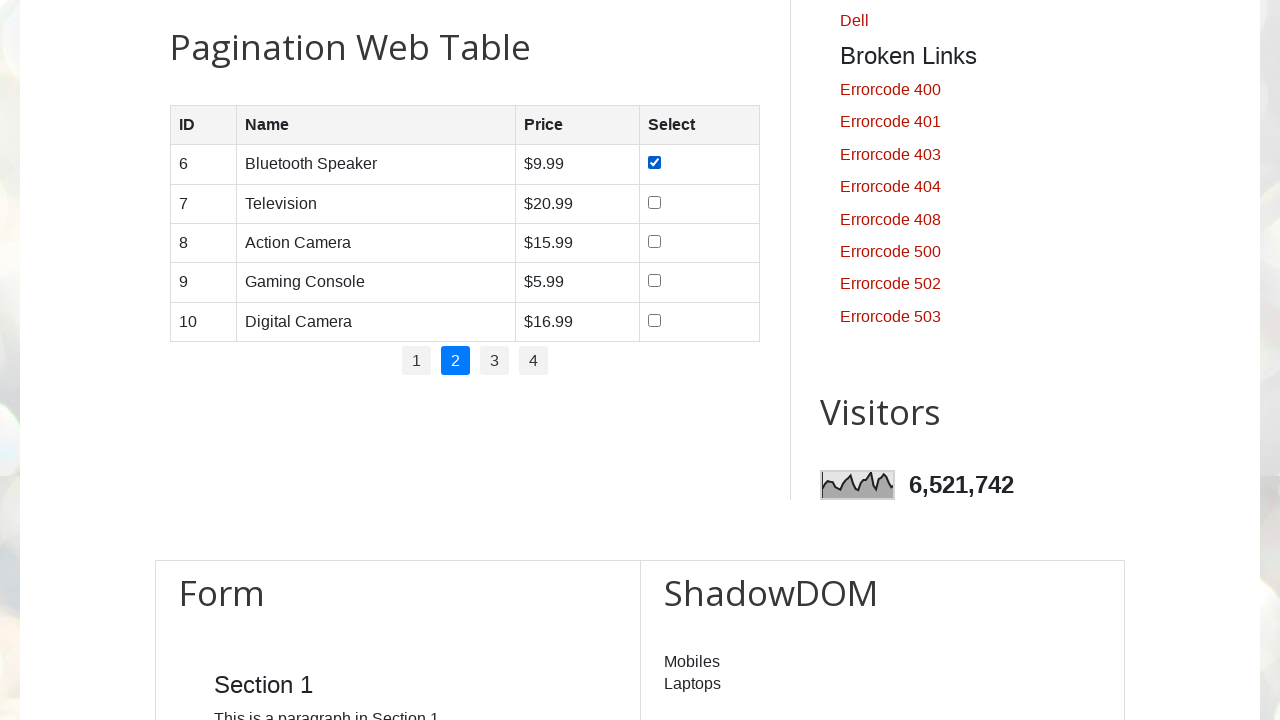

Clicked pagination page 2 at (456, 361) on //ul[@id='pagination']/li[2]
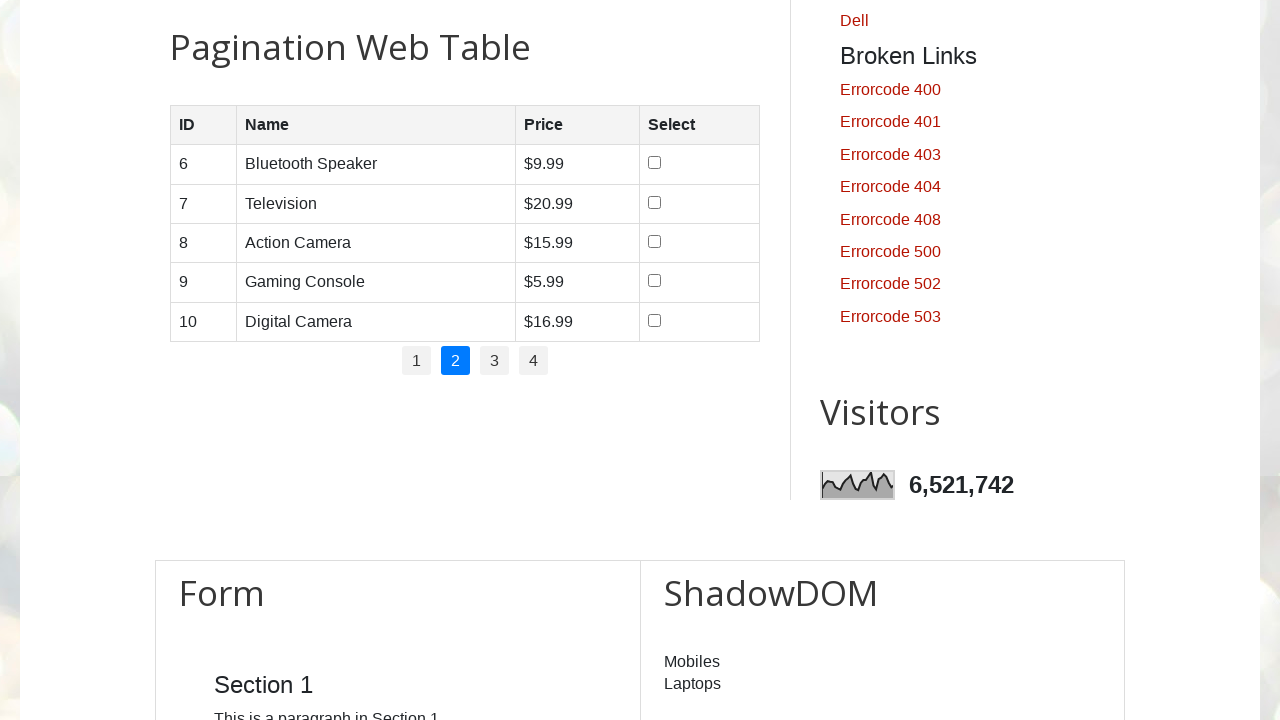

Waited 500ms for table to update
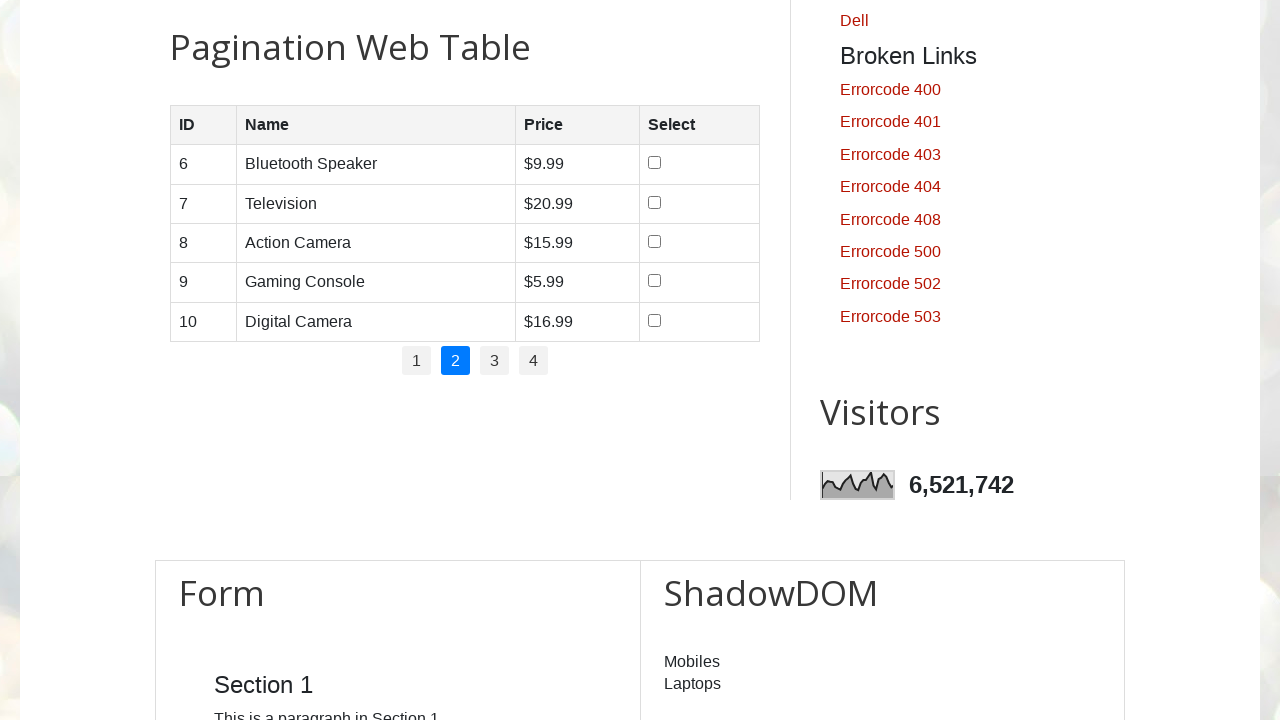

Clicked checkbox in row 2 on pagination page 2 at (654, 202) on //table[@id='productTable']//tr[2]//td//input[@type='checkbox']
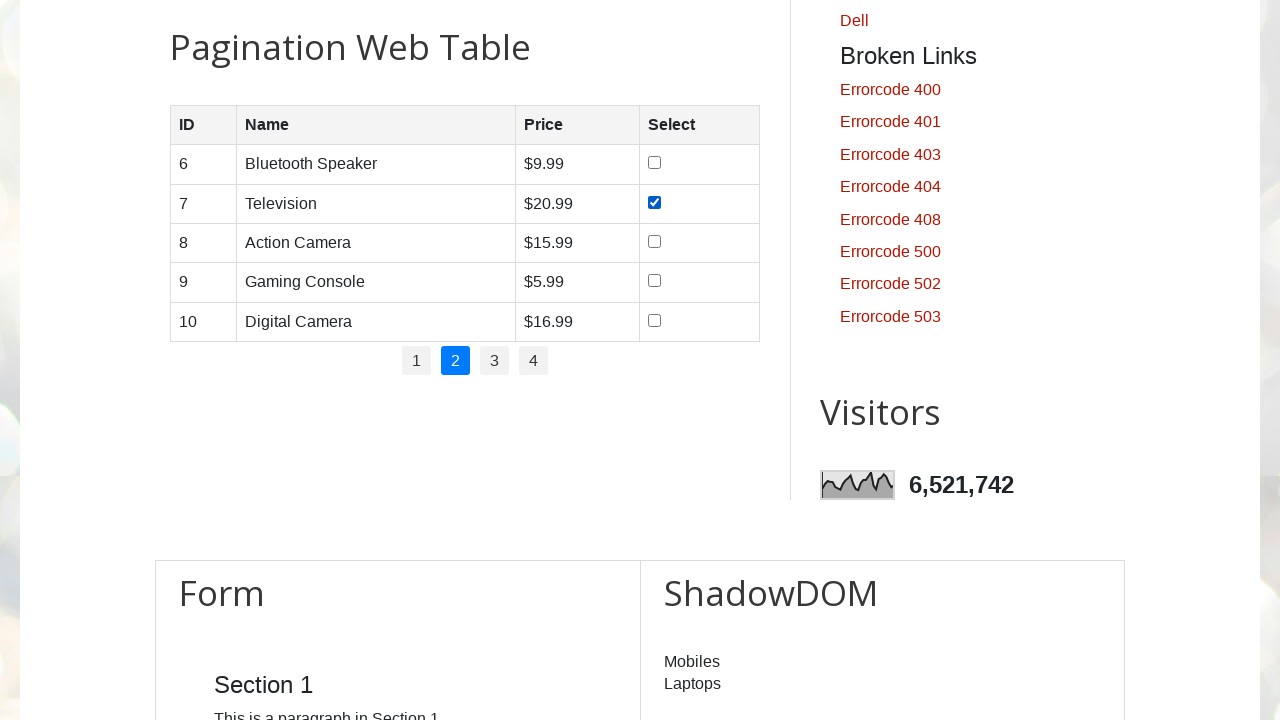

Clicked pagination page 2 at (456, 361) on //ul[@id='pagination']/li[2]
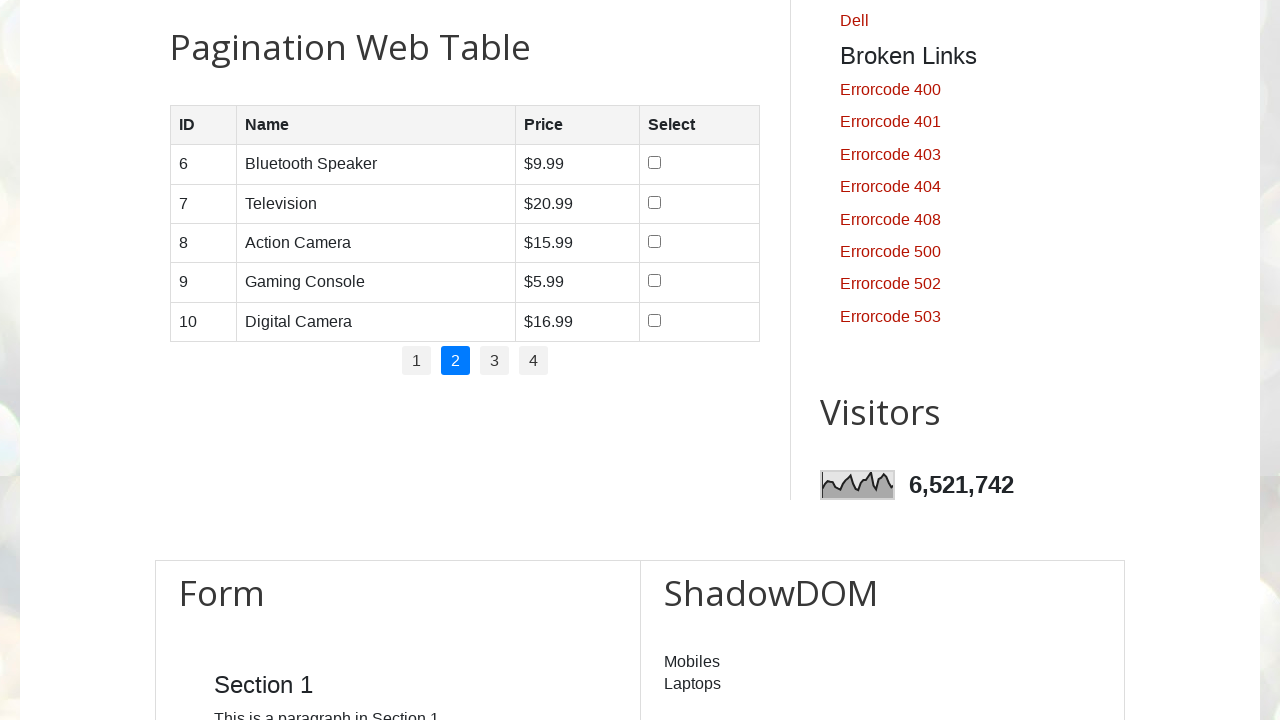

Waited 500ms for table to update
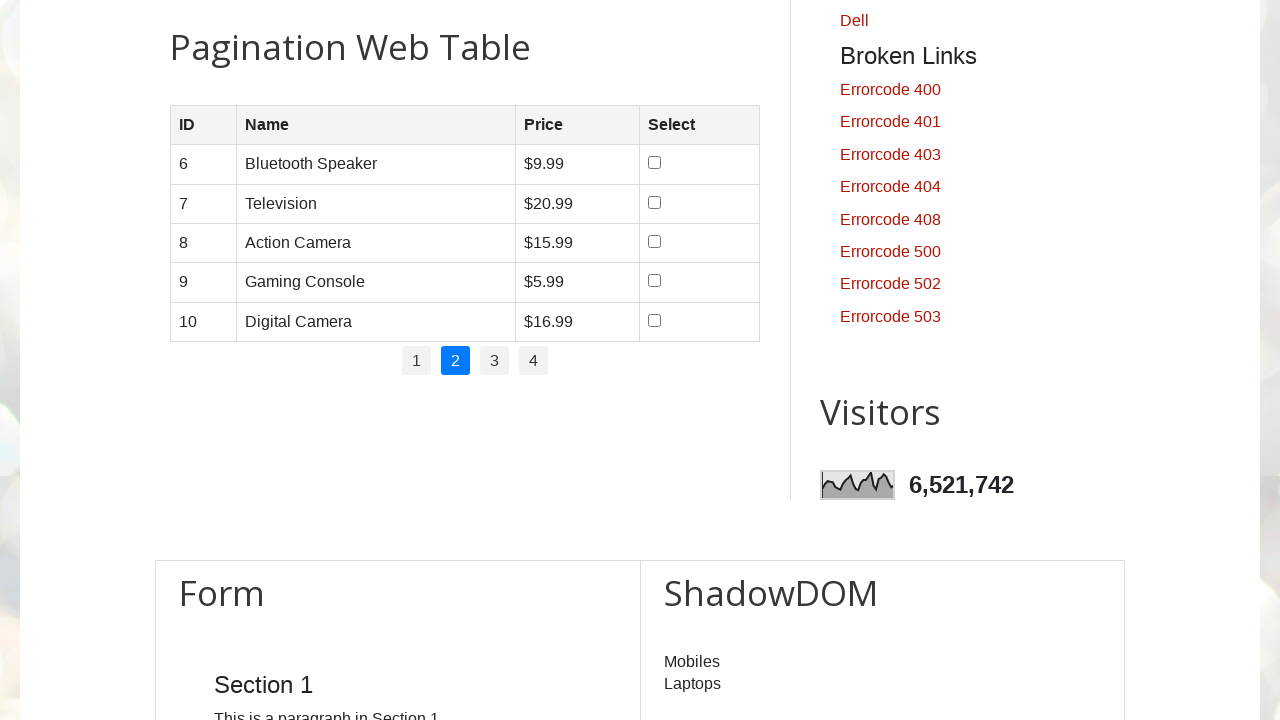

Clicked checkbox in row 3 on pagination page 2 at (654, 241) on //table[@id='productTable']//tr[3]//td//input[@type='checkbox']
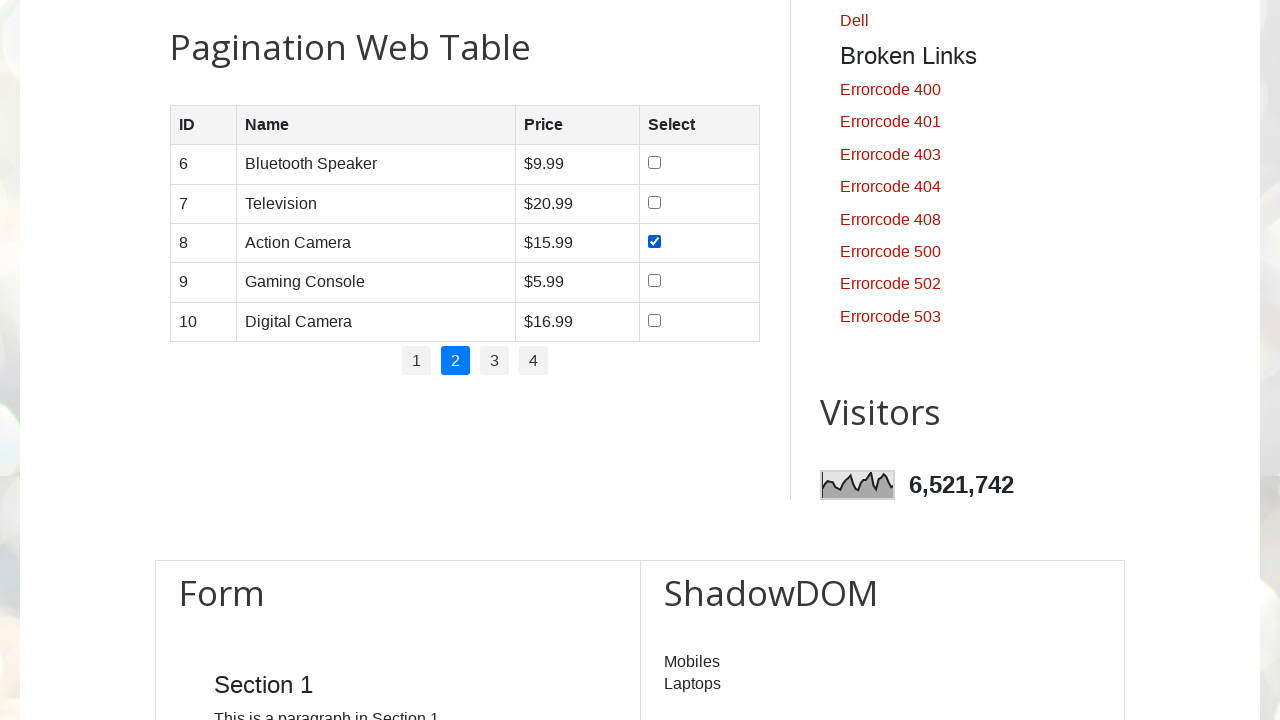

Clicked pagination page 2 at (456, 361) on //ul[@id='pagination']/li[2]
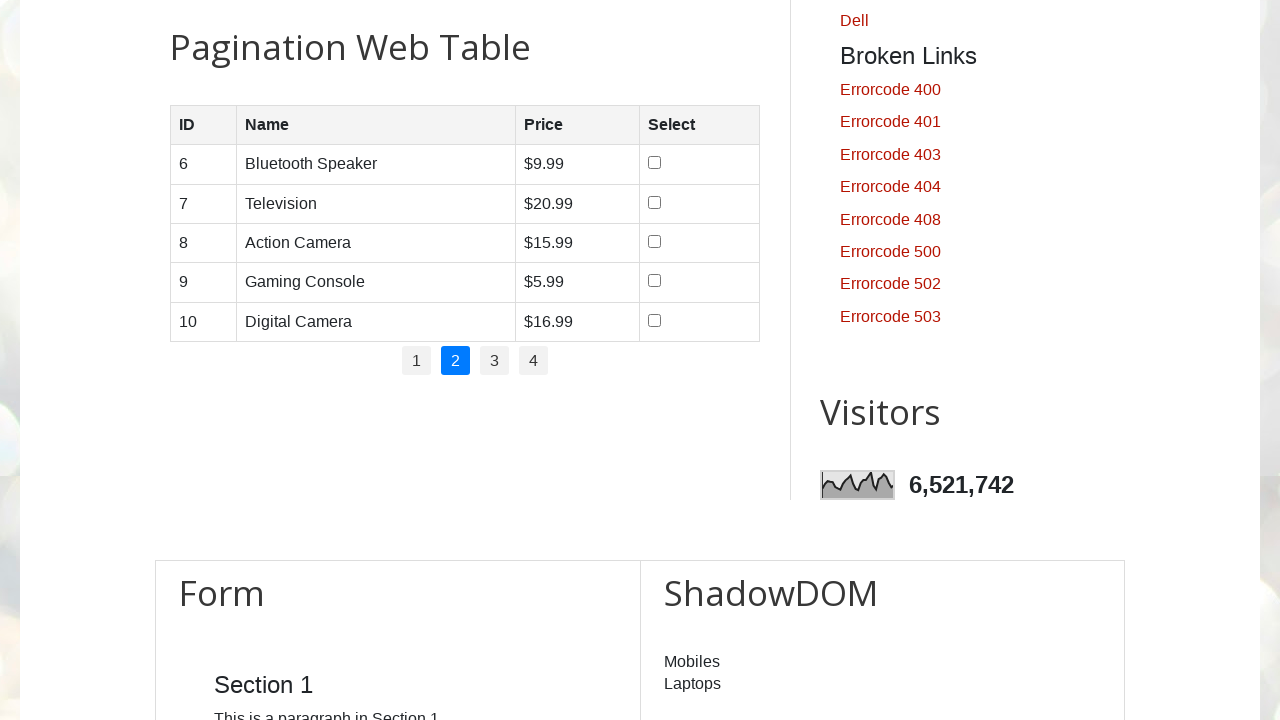

Waited 500ms for table to update
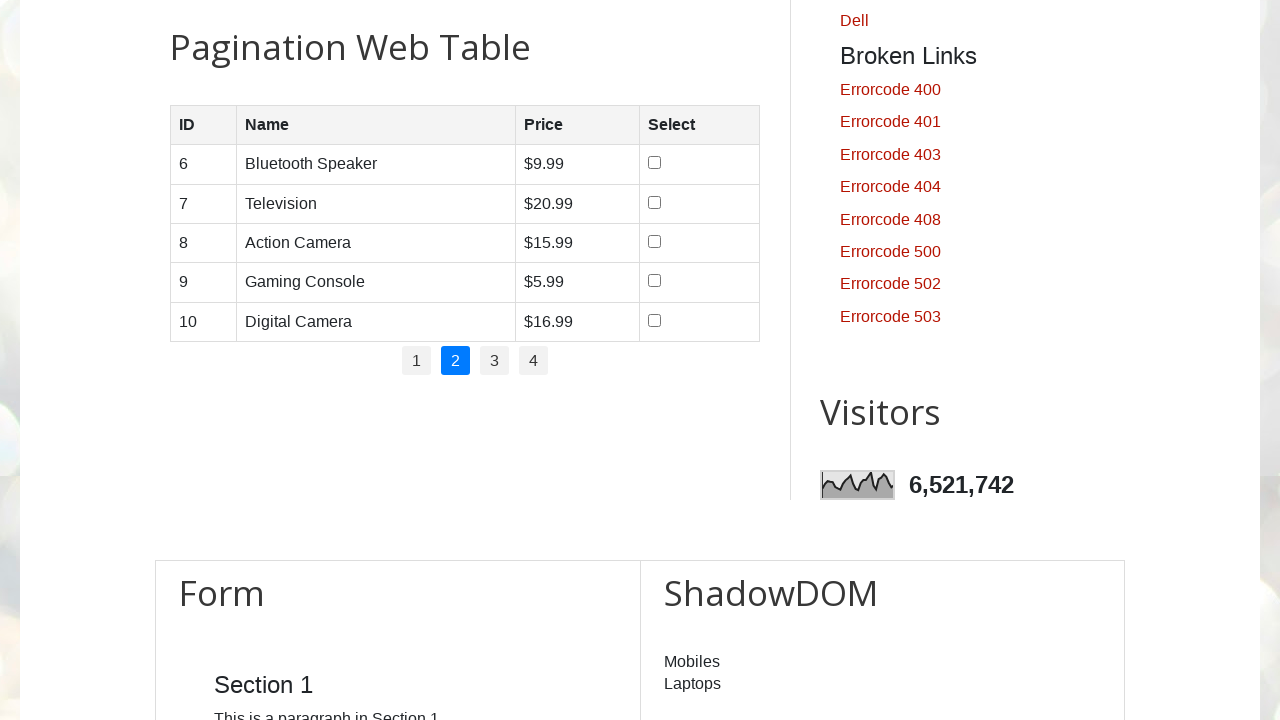

Clicked checkbox in row 4 on pagination page 2 at (654, 281) on //table[@id='productTable']//tr[4]//td//input[@type='checkbox']
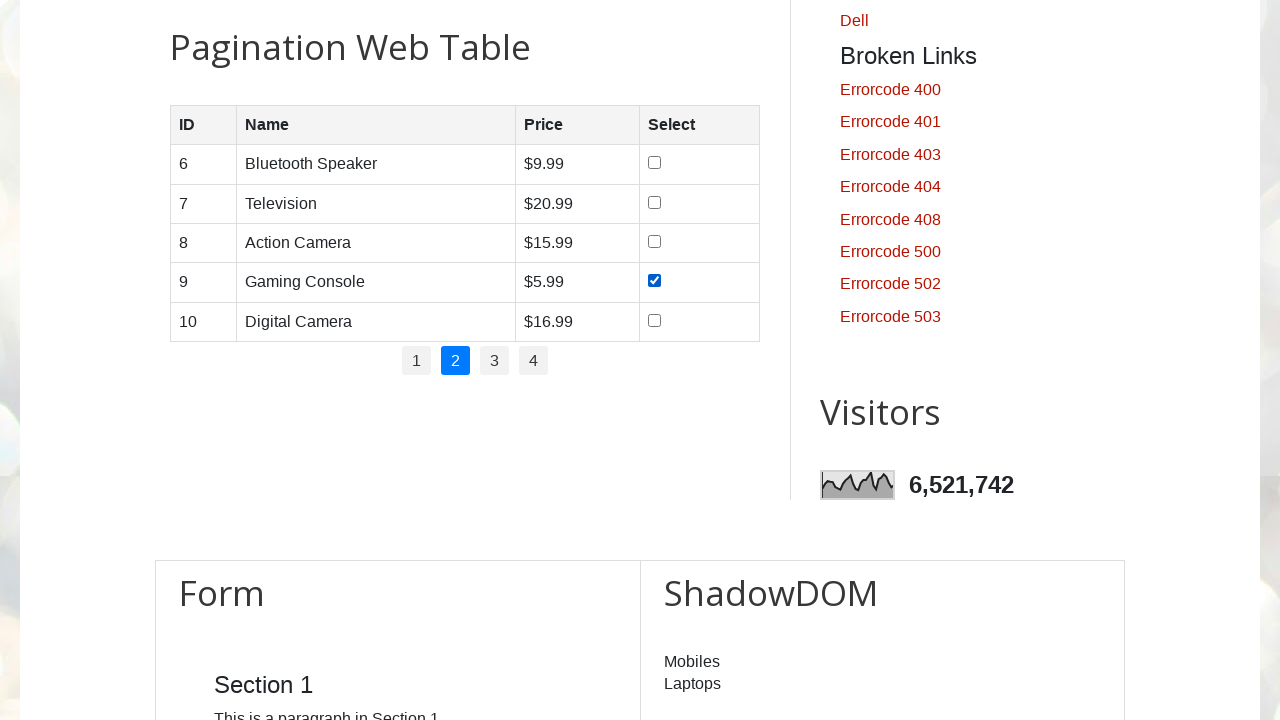

Clicked pagination page 2 at (456, 361) on //ul[@id='pagination']/li[2]
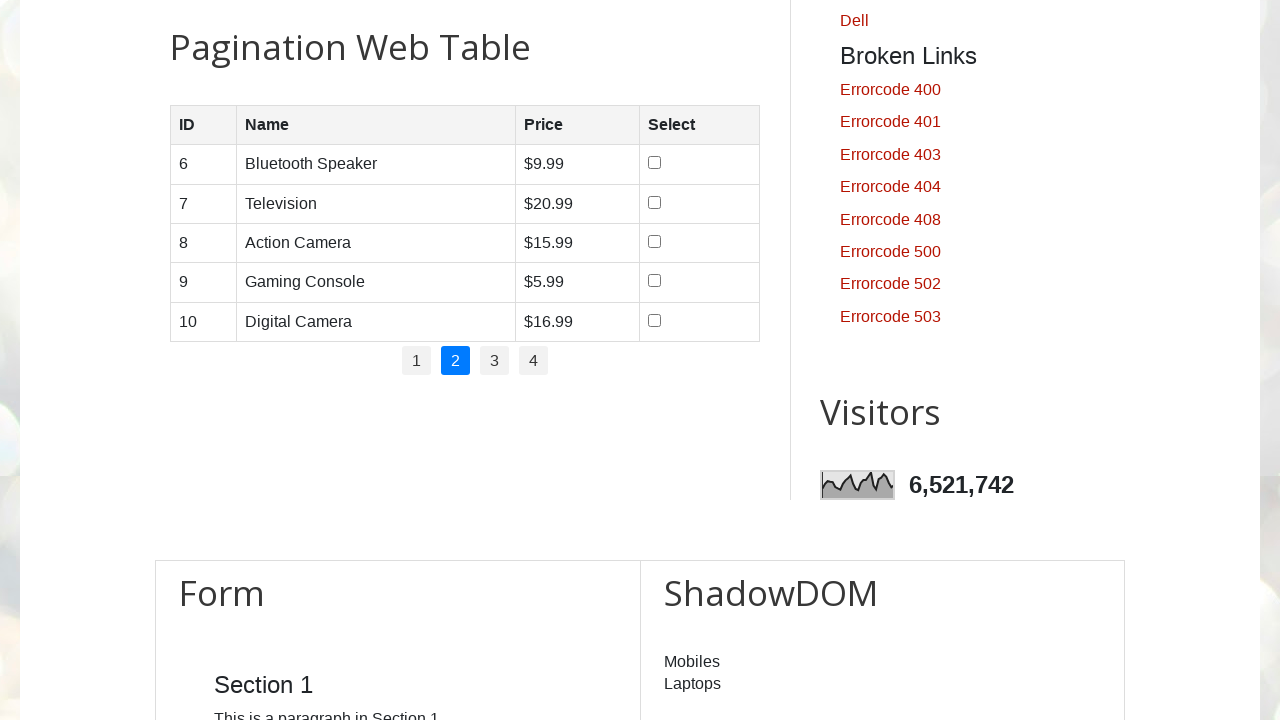

Waited 500ms for table to update
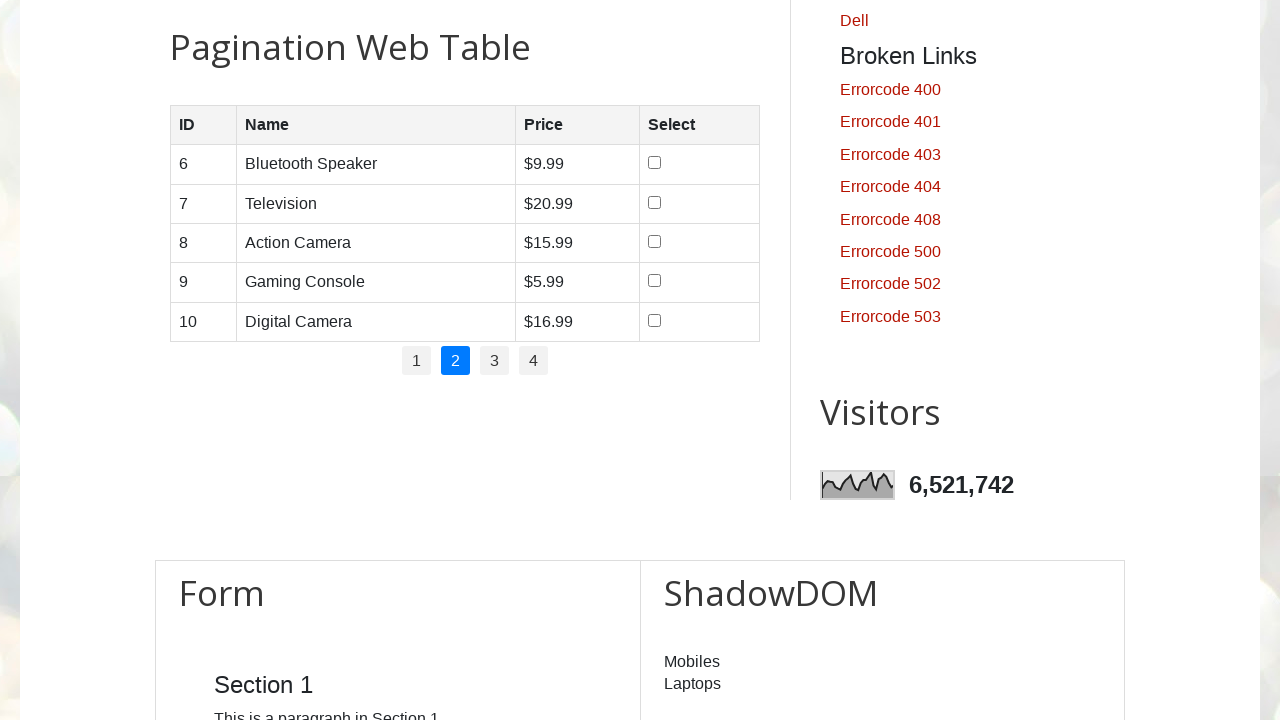

Clicked checkbox in row 5 on pagination page 2 at (654, 320) on //table[@id='productTable']//tr[5]//td//input[@type='checkbox']
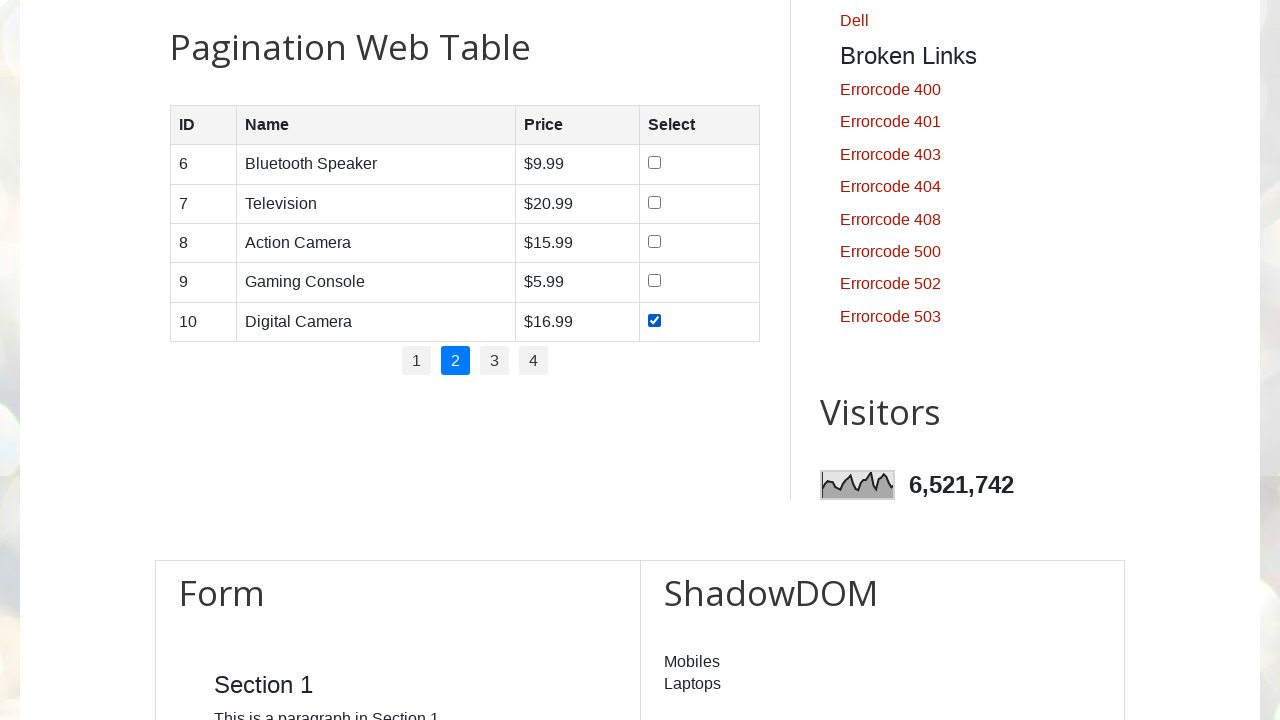

Clicked pagination page 3 at (494, 361) on //ul[@id='pagination']/li[3]
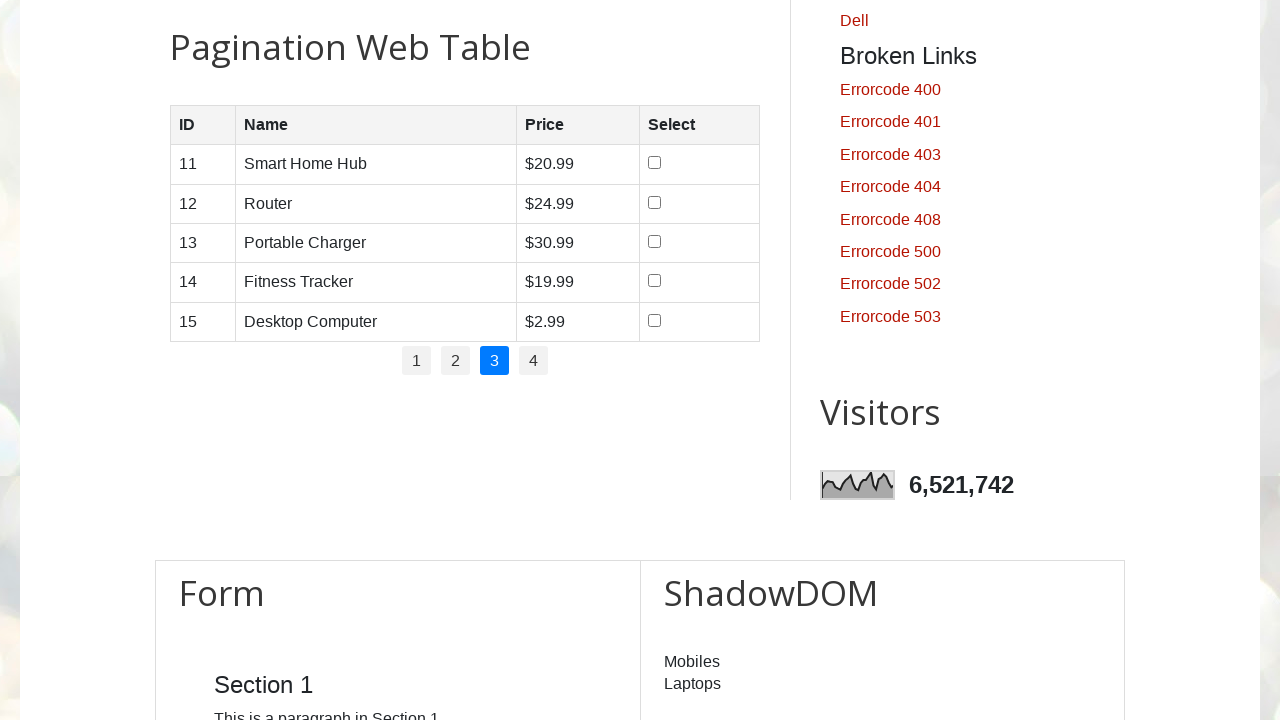

Waited 500ms for table to update
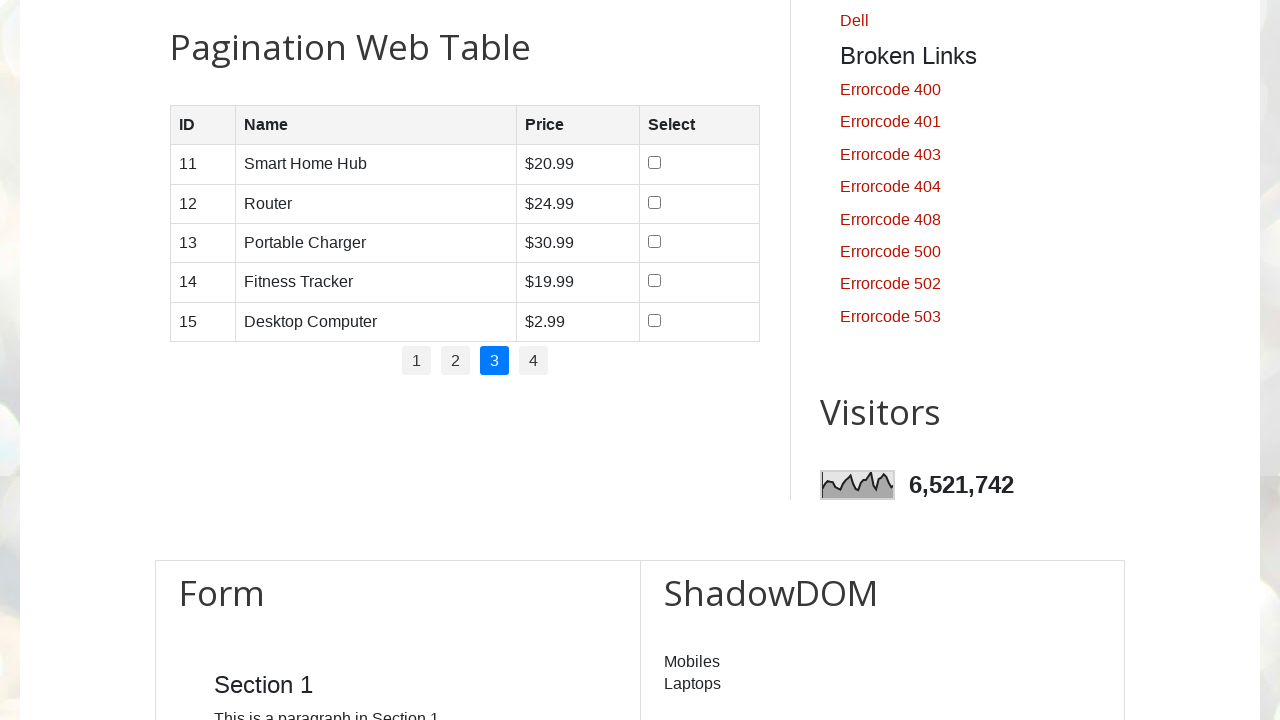

Clicked checkbox in row 1 on pagination page 3 at (655, 163) on //table[@id='productTable']//tr[1]//td//input[@type='checkbox']
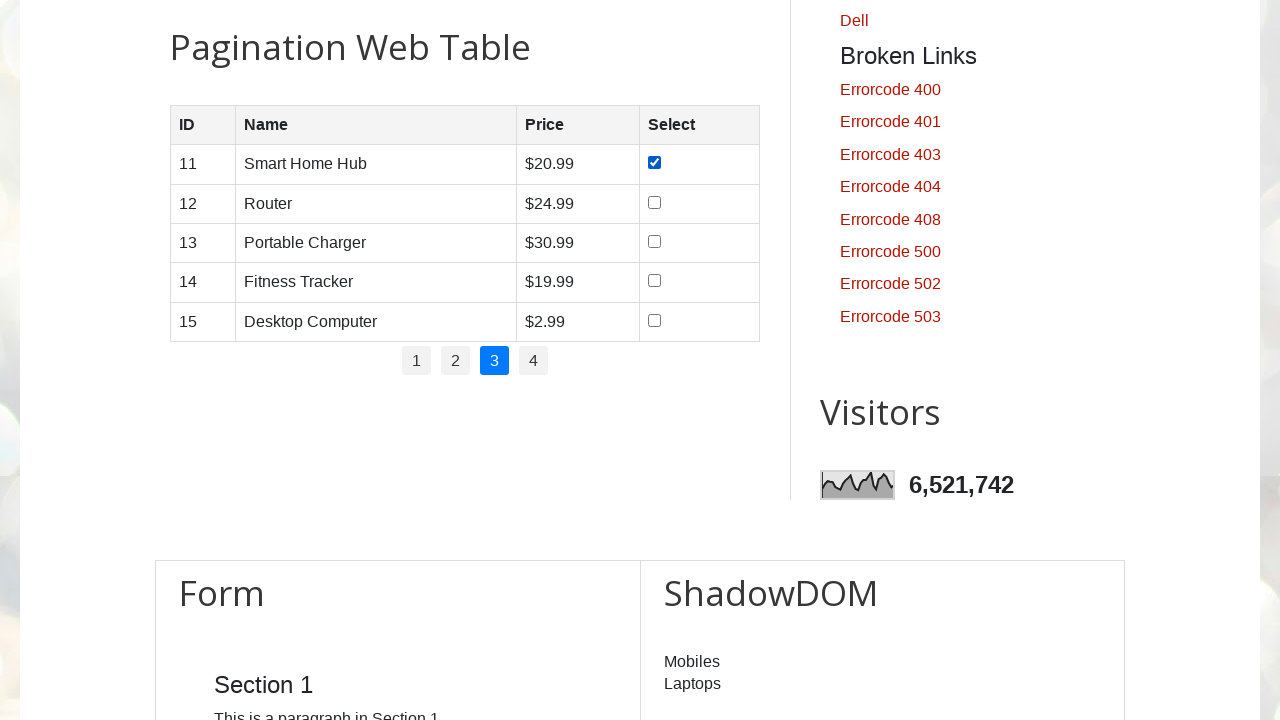

Clicked pagination page 3 at (494, 361) on //ul[@id='pagination']/li[3]
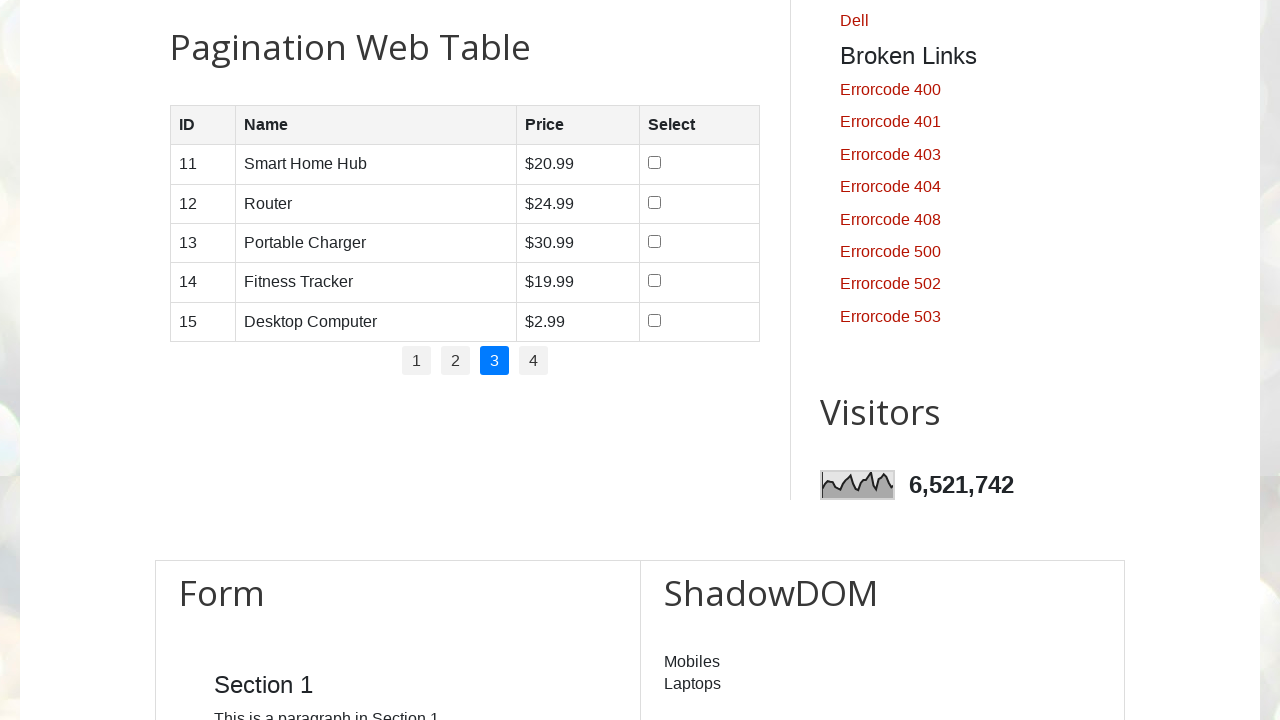

Waited 500ms for table to update
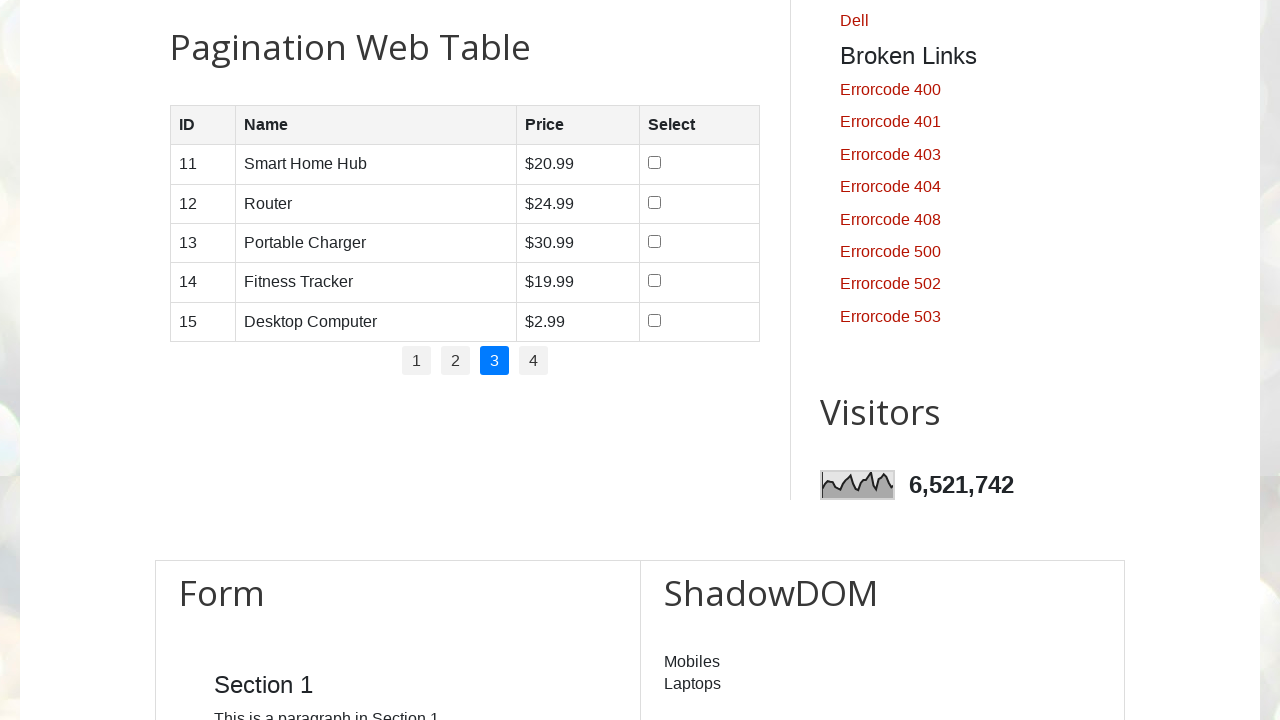

Clicked checkbox in row 2 on pagination page 3 at (655, 202) on //table[@id='productTable']//tr[2]//td//input[@type='checkbox']
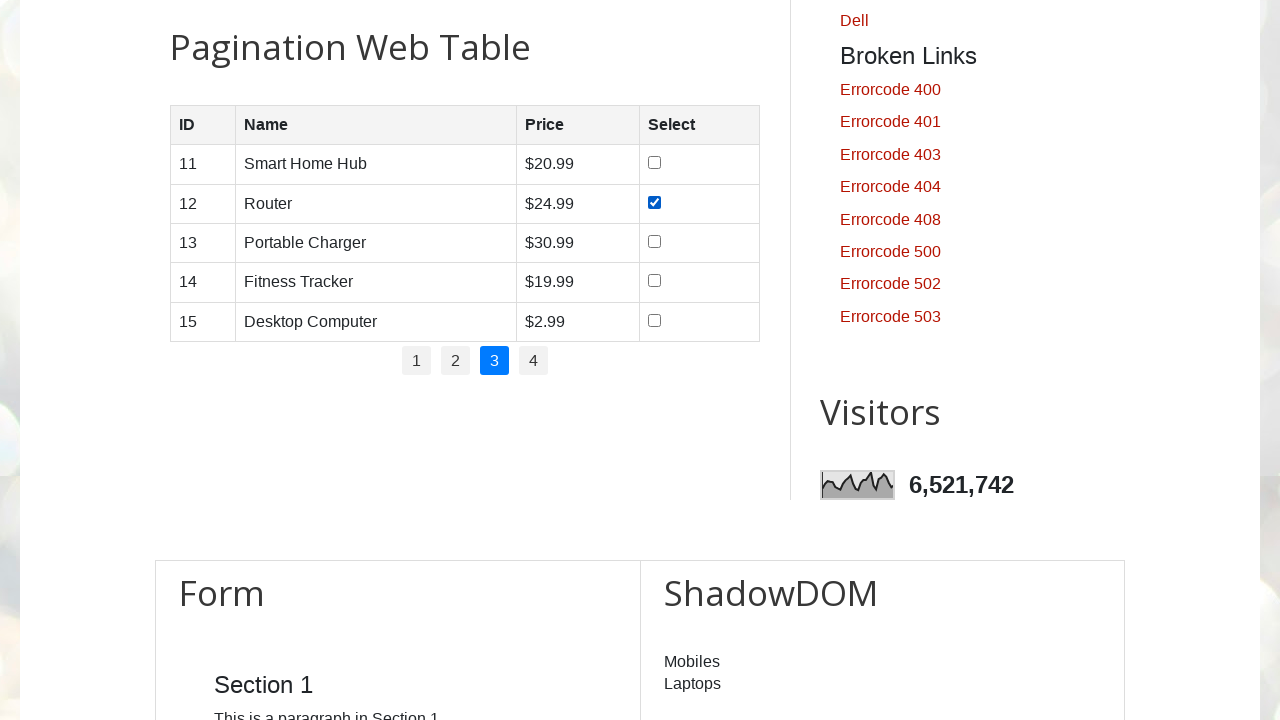

Clicked pagination page 3 at (494, 361) on //ul[@id='pagination']/li[3]
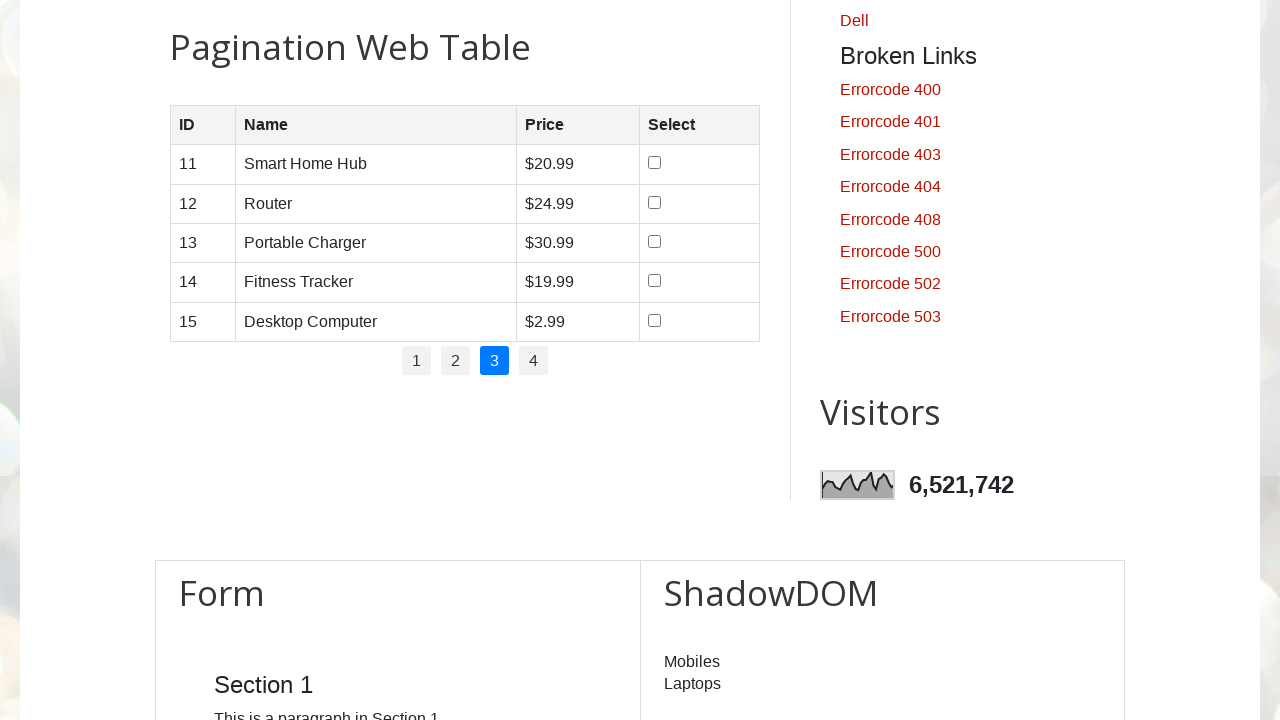

Waited 500ms for table to update
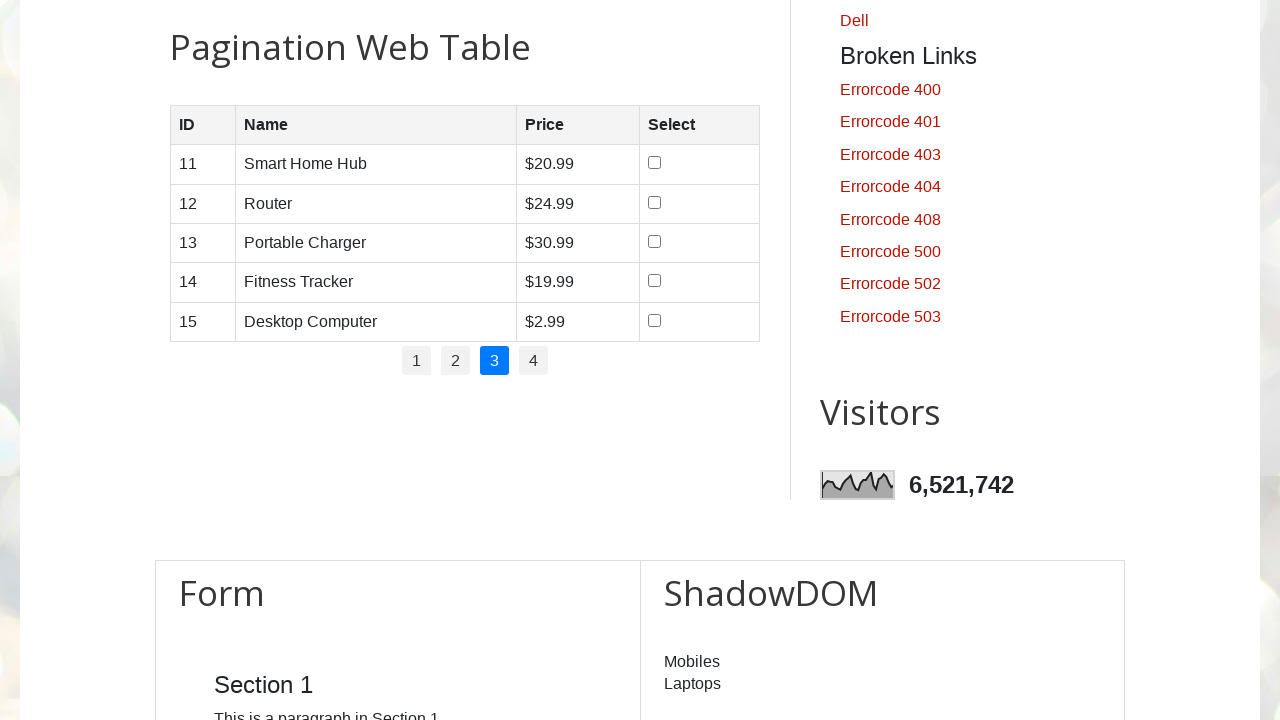

Clicked checkbox in row 3 on pagination page 3 at (655, 241) on //table[@id='productTable']//tr[3]//td//input[@type='checkbox']
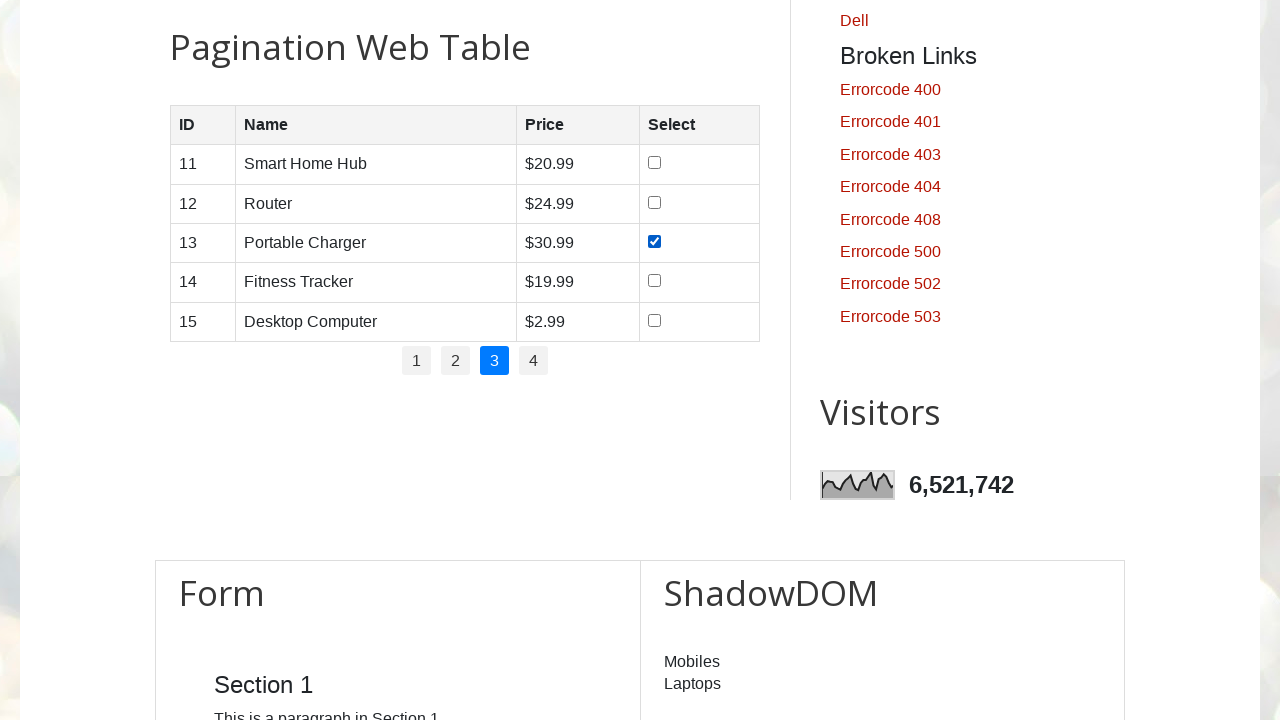

Clicked pagination page 3 at (494, 361) on //ul[@id='pagination']/li[3]
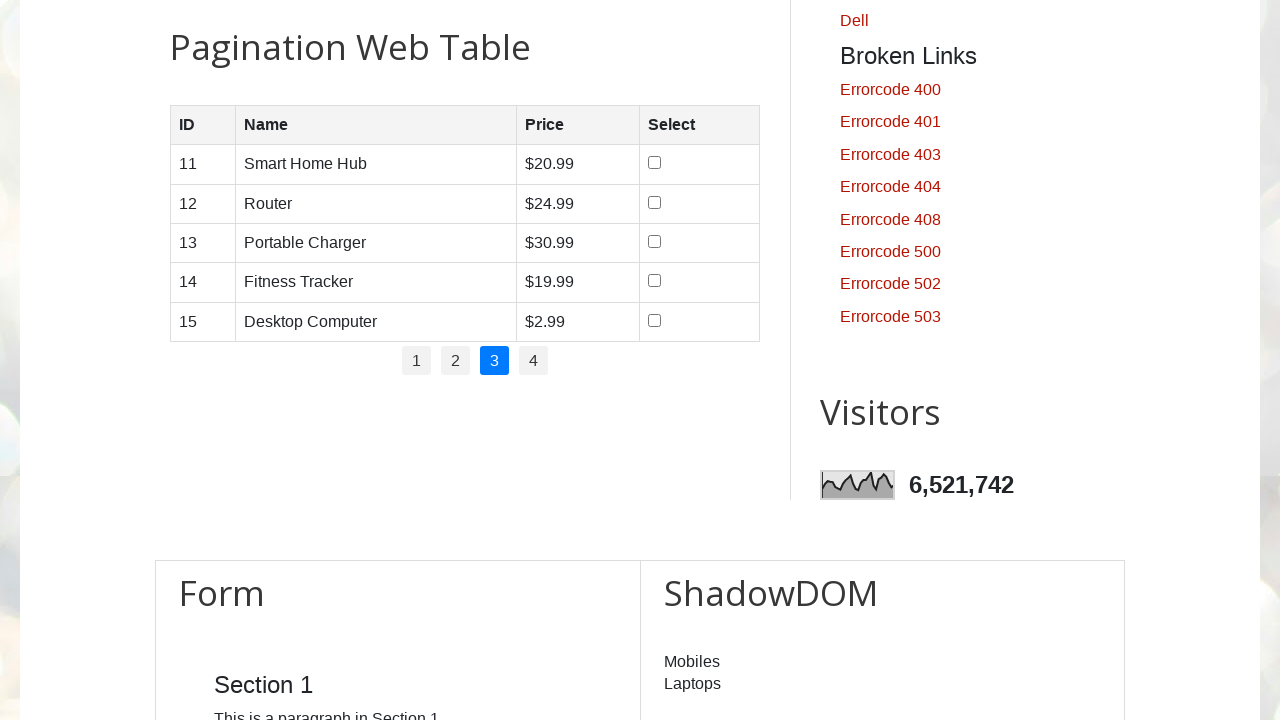

Waited 500ms for table to update
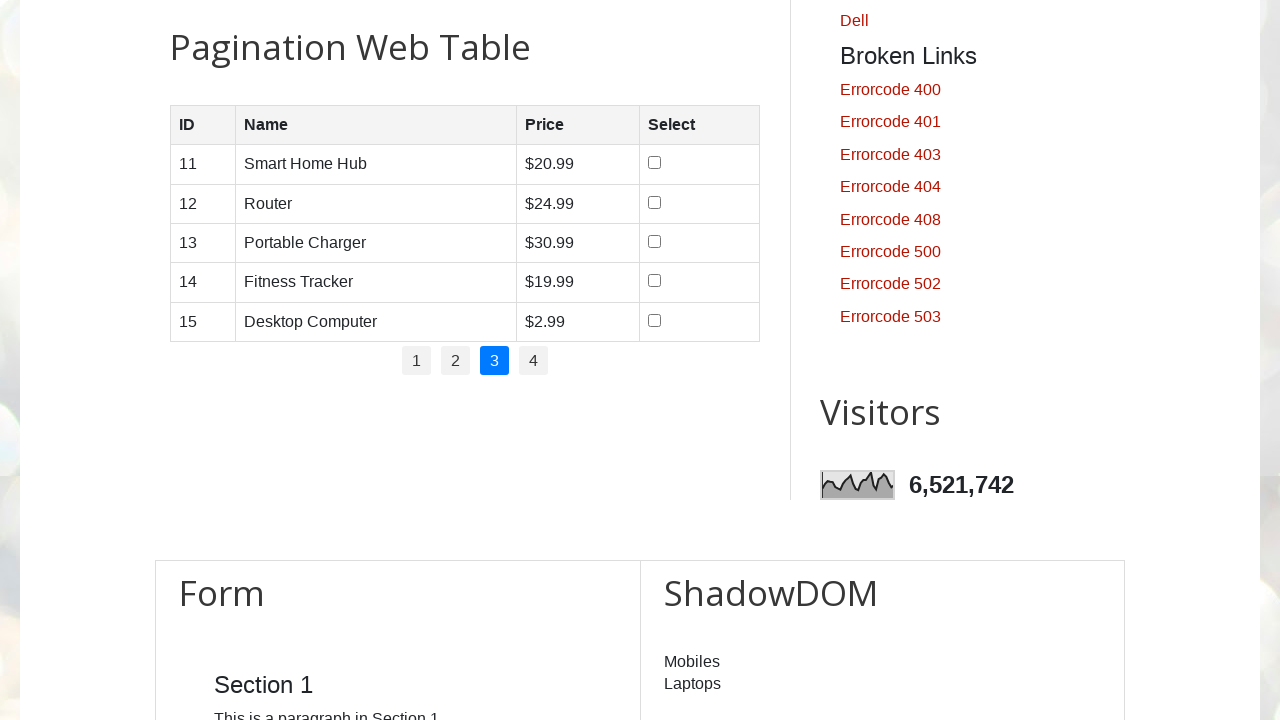

Clicked checkbox in row 4 on pagination page 3 at (655, 281) on //table[@id='productTable']//tr[4]//td//input[@type='checkbox']
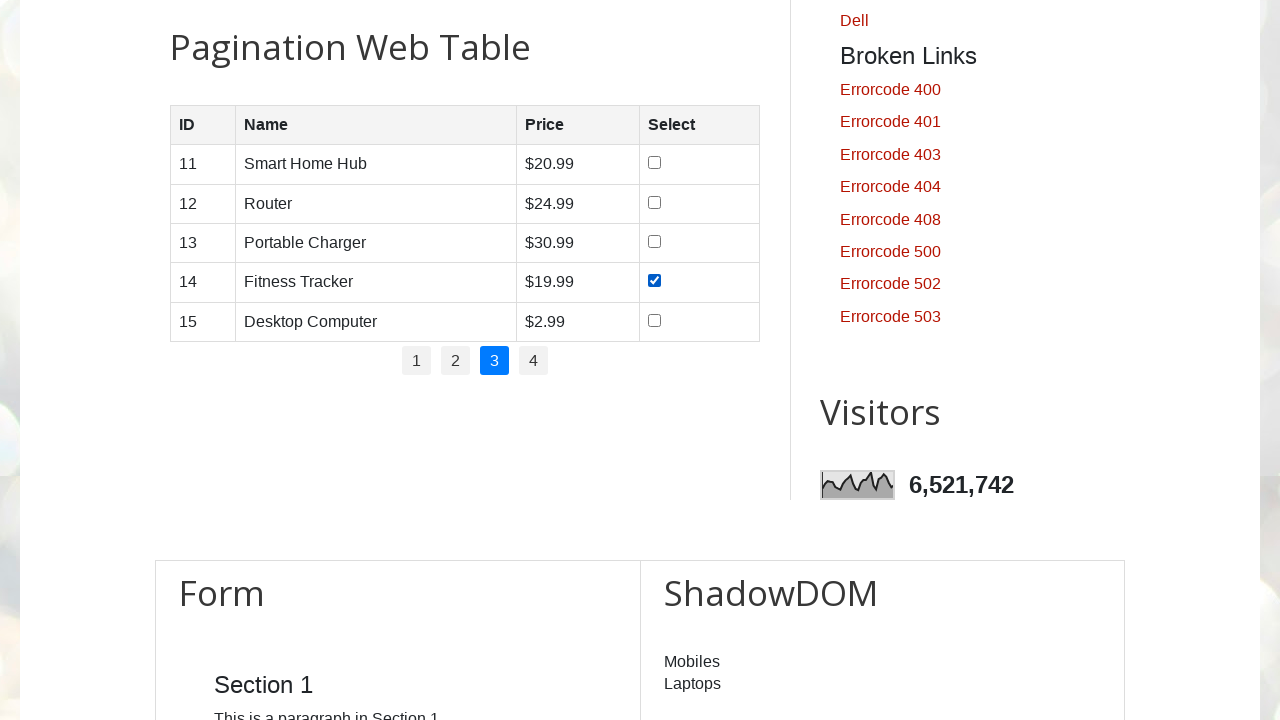

Clicked pagination page 3 at (494, 361) on //ul[@id='pagination']/li[3]
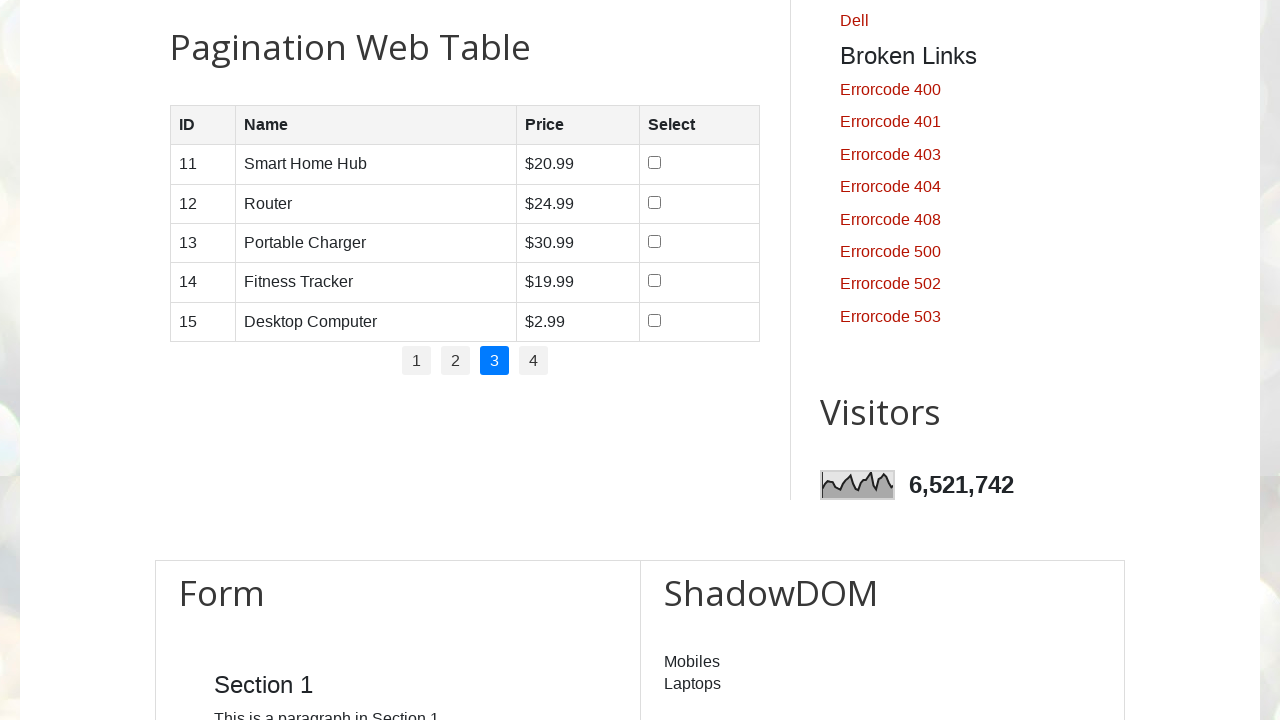

Waited 500ms for table to update
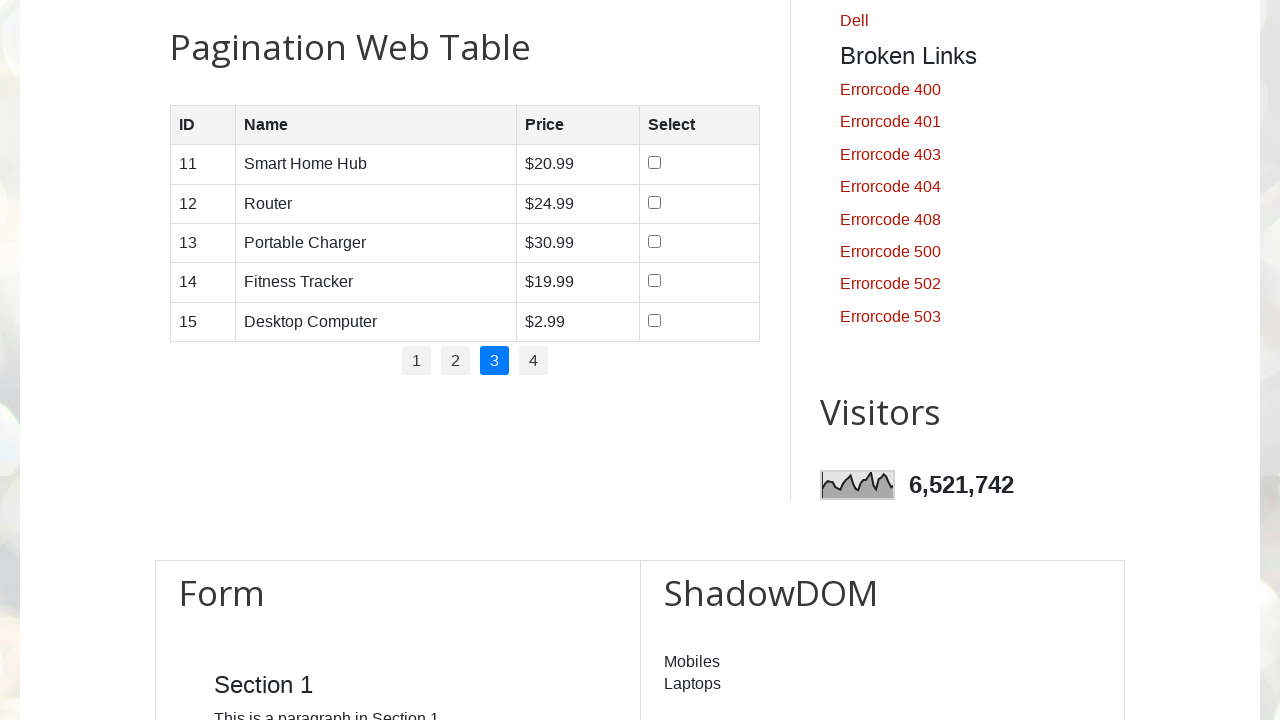

Clicked checkbox in row 5 on pagination page 3 at (655, 320) on //table[@id='productTable']//tr[5]//td//input[@type='checkbox']
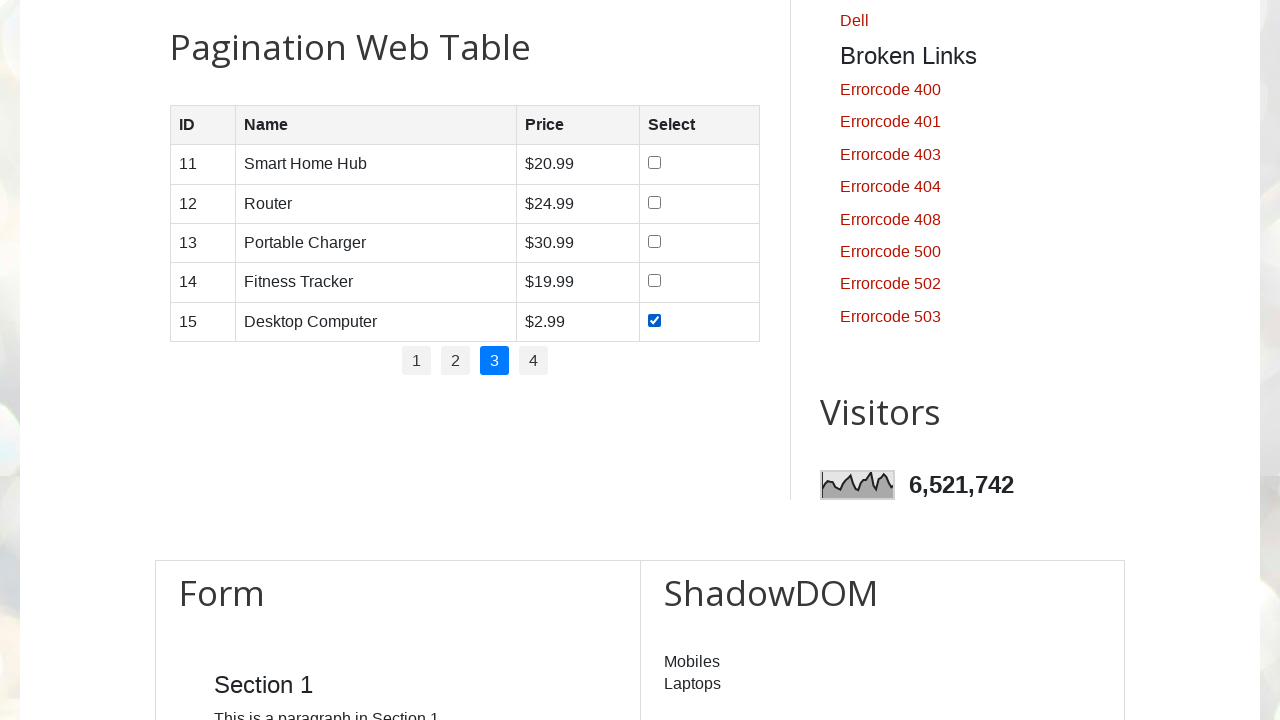

Clicked pagination page 4 at (534, 361) on //ul[@id='pagination']/li[4]
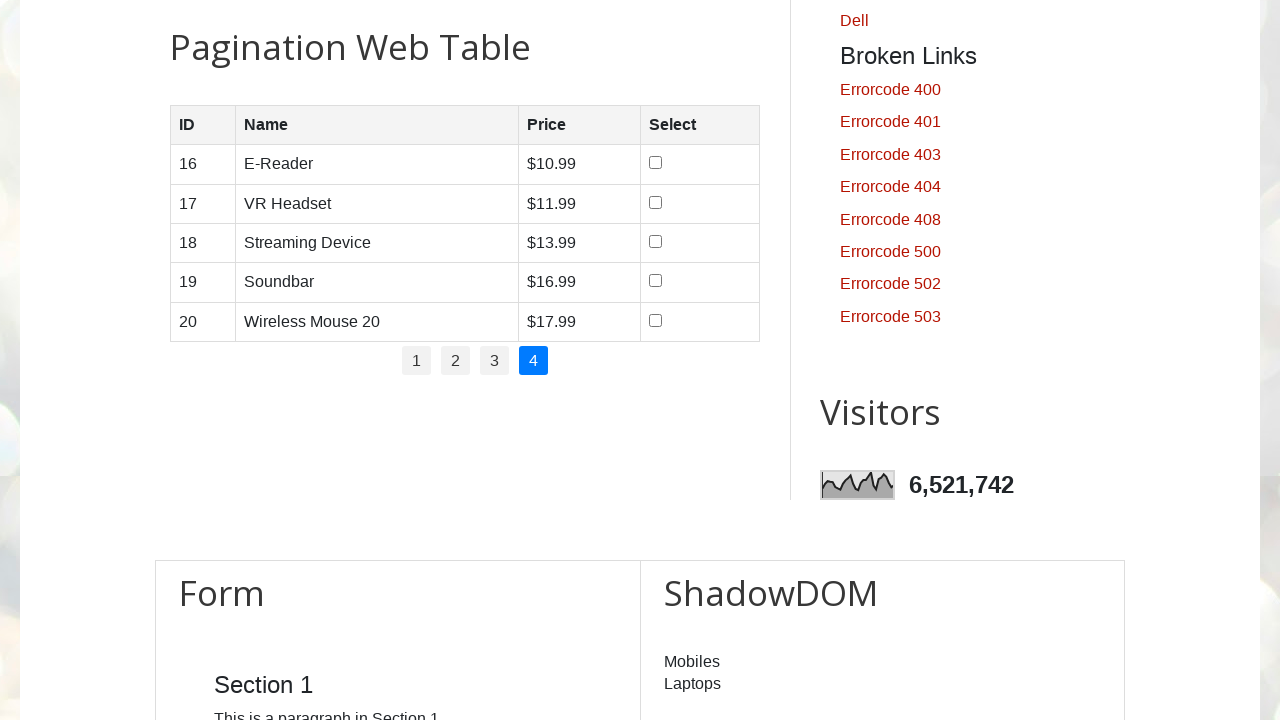

Waited 500ms for table to update
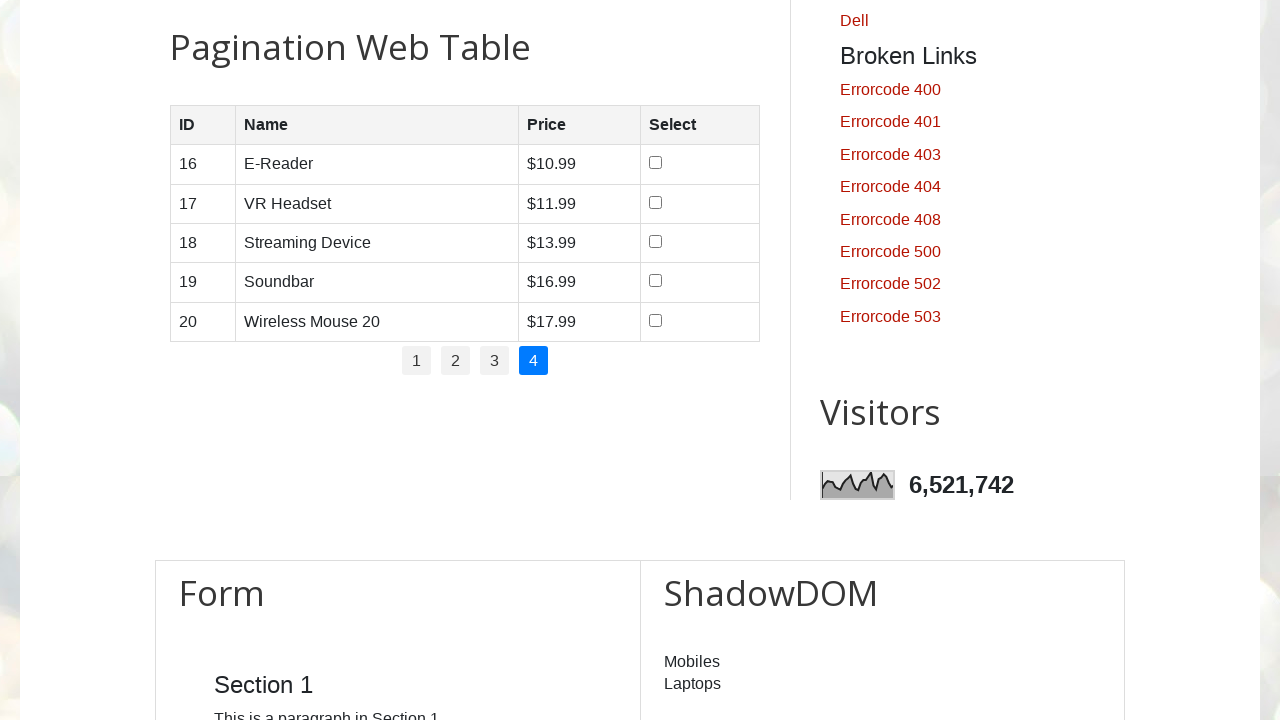

Clicked checkbox in row 1 on pagination page 4 at (656, 163) on //table[@id='productTable']//tr[1]//td//input[@type='checkbox']
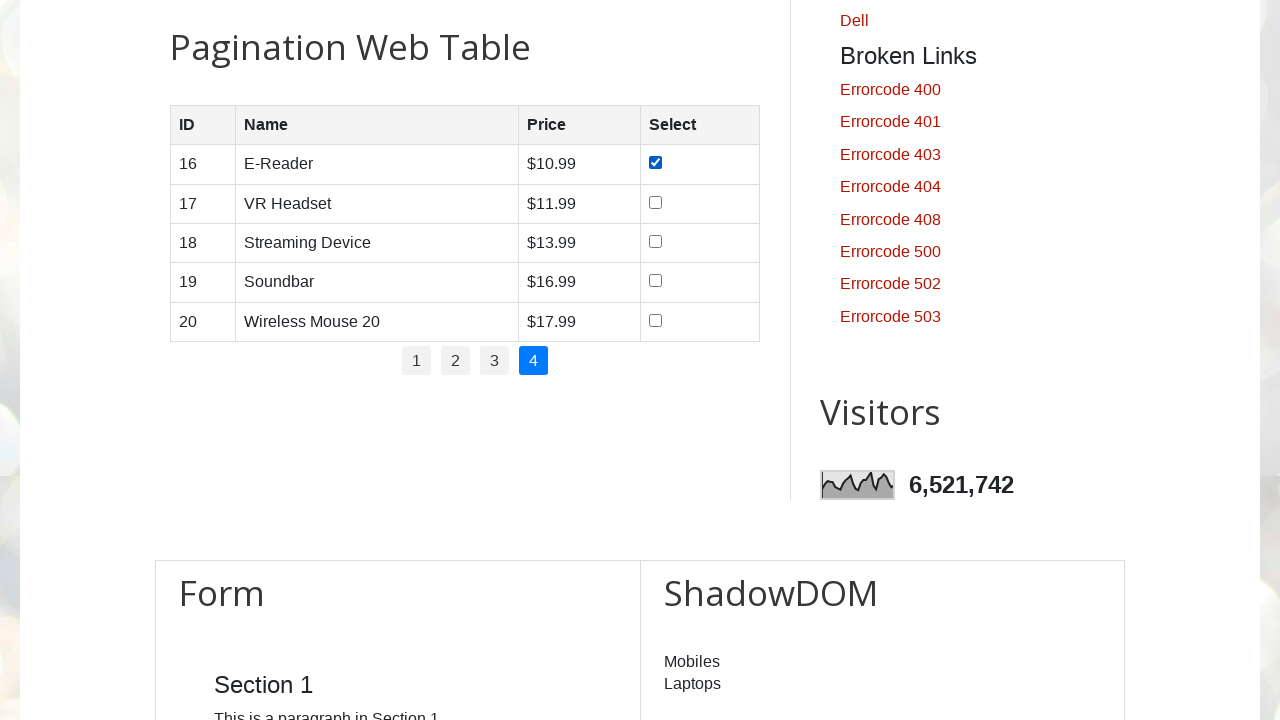

Clicked pagination page 4 at (534, 361) on //ul[@id='pagination']/li[4]
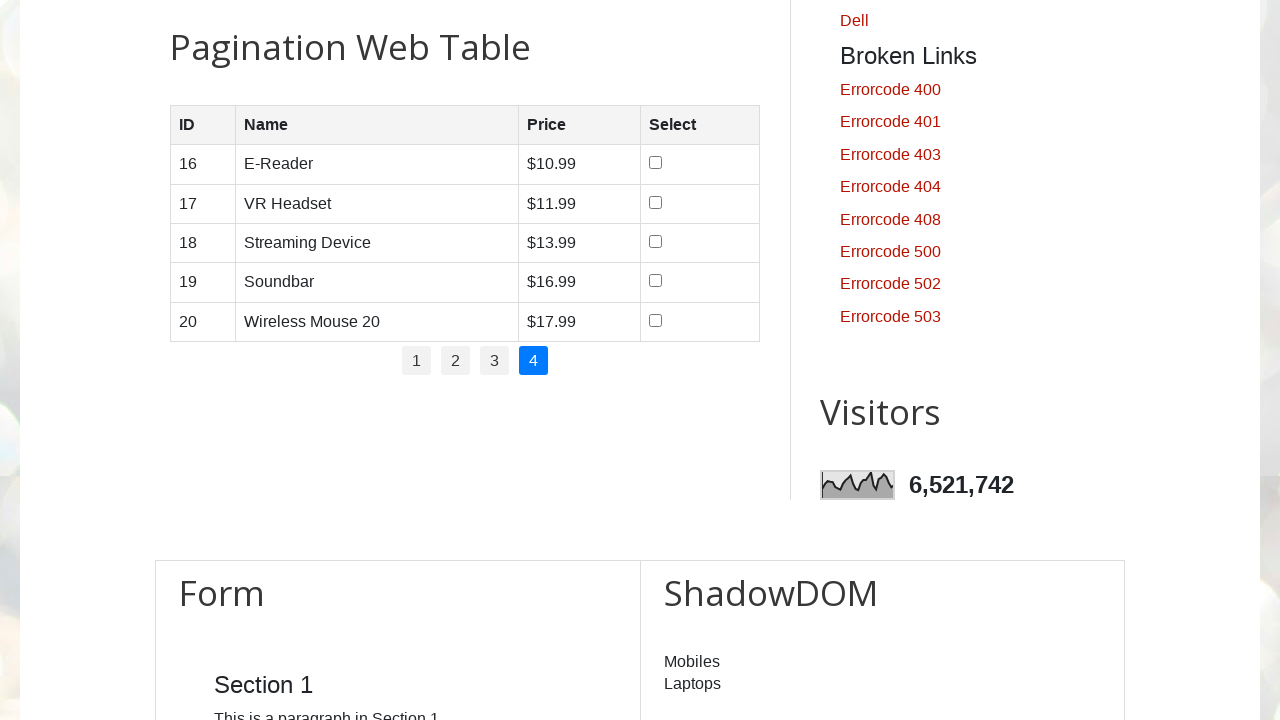

Waited 500ms for table to update
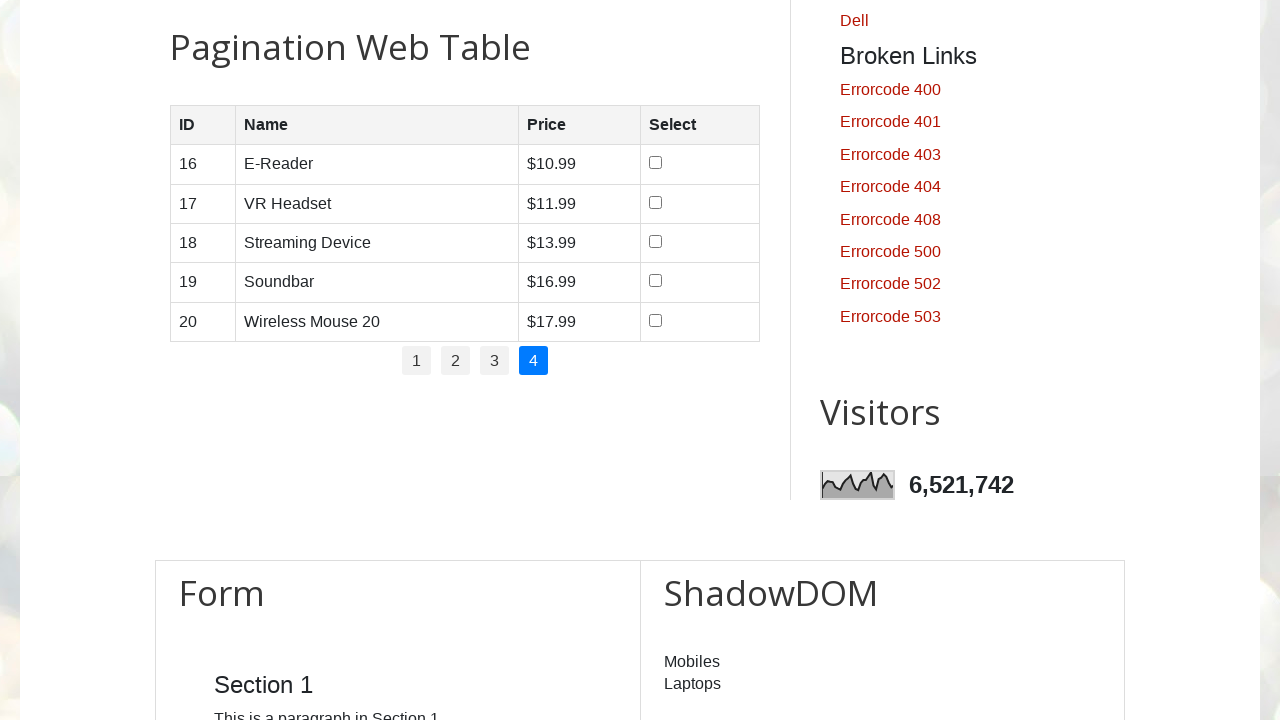

Clicked checkbox in row 2 on pagination page 4 at (656, 202) on //table[@id='productTable']//tr[2]//td//input[@type='checkbox']
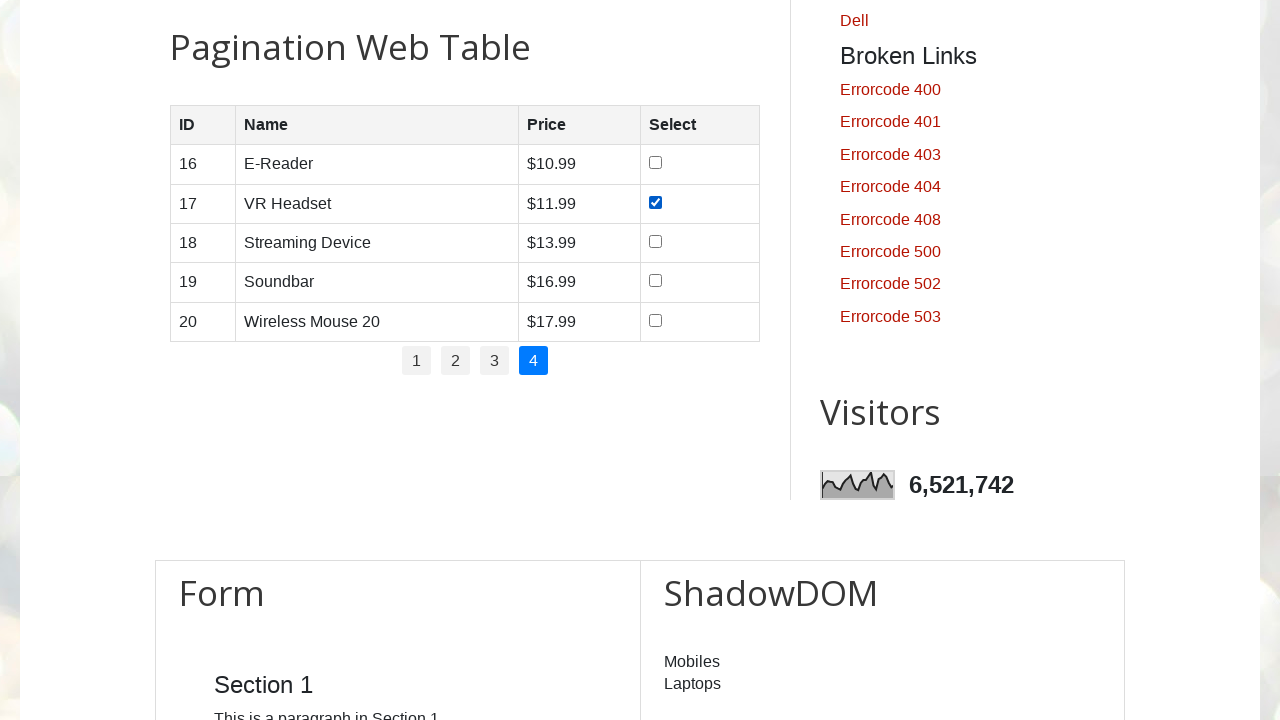

Clicked pagination page 4 at (534, 361) on //ul[@id='pagination']/li[4]
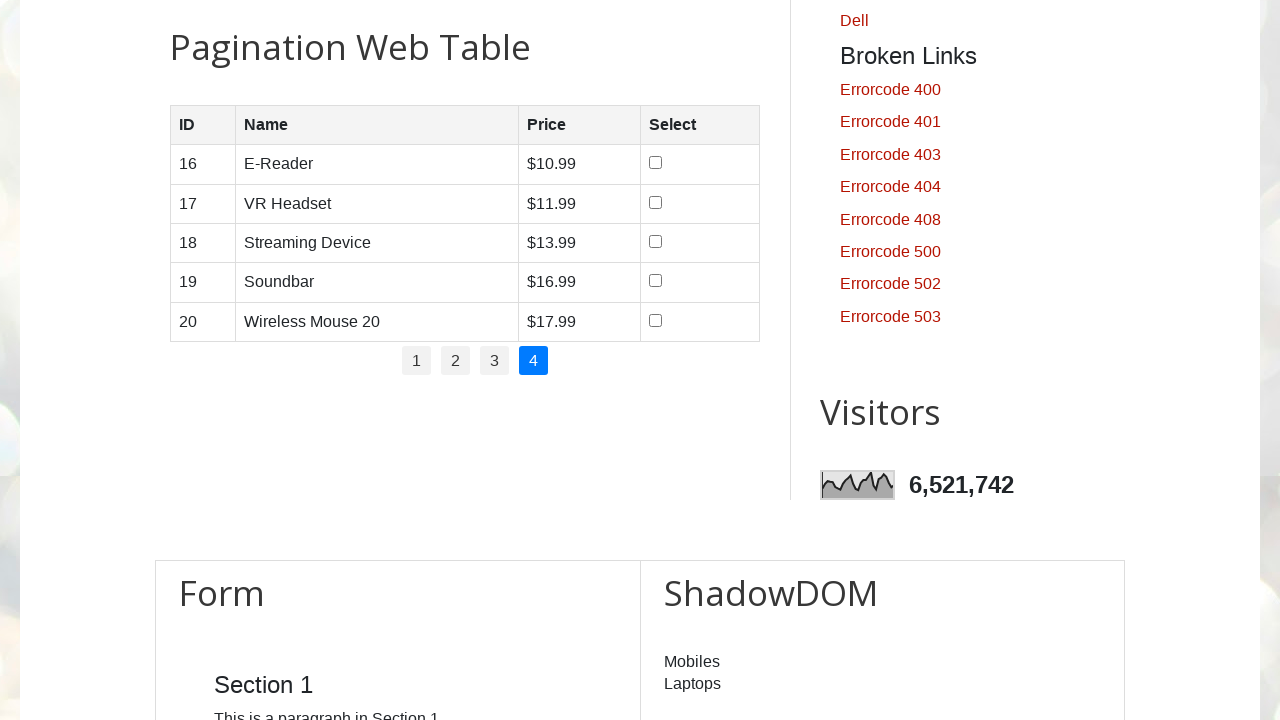

Waited 500ms for table to update
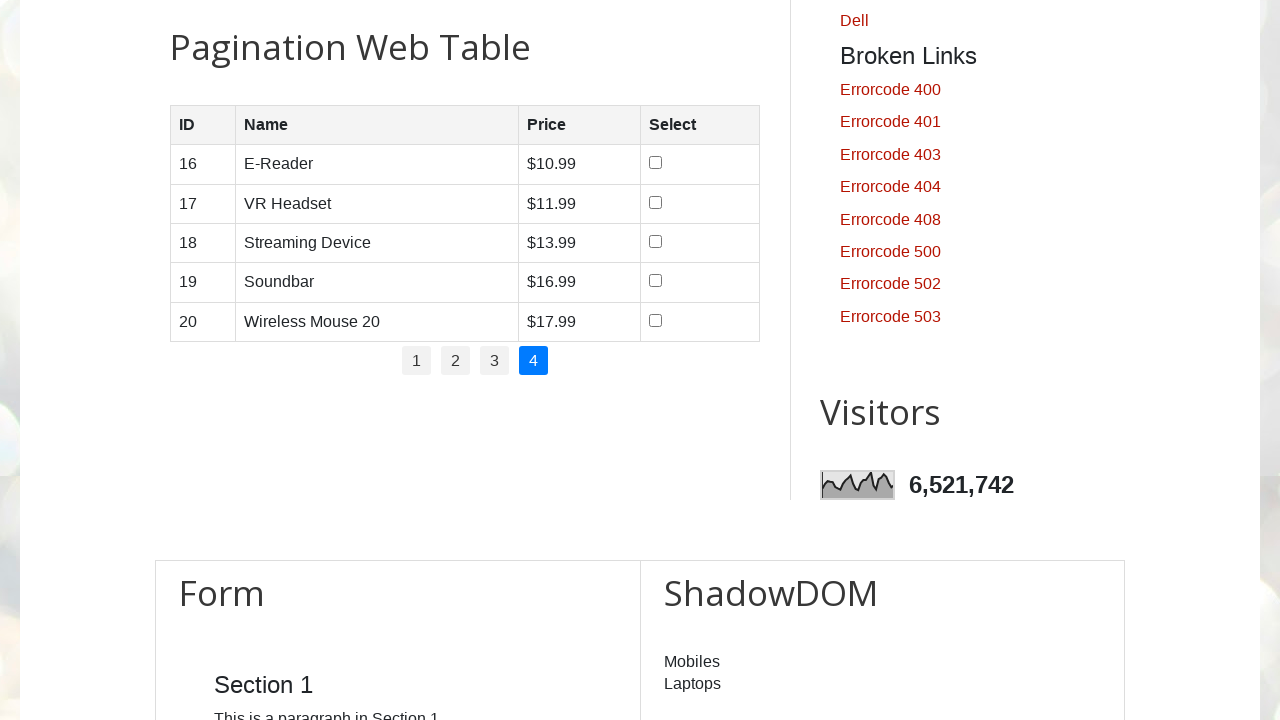

Clicked checkbox in row 3 on pagination page 4 at (656, 241) on //table[@id='productTable']//tr[3]//td//input[@type='checkbox']
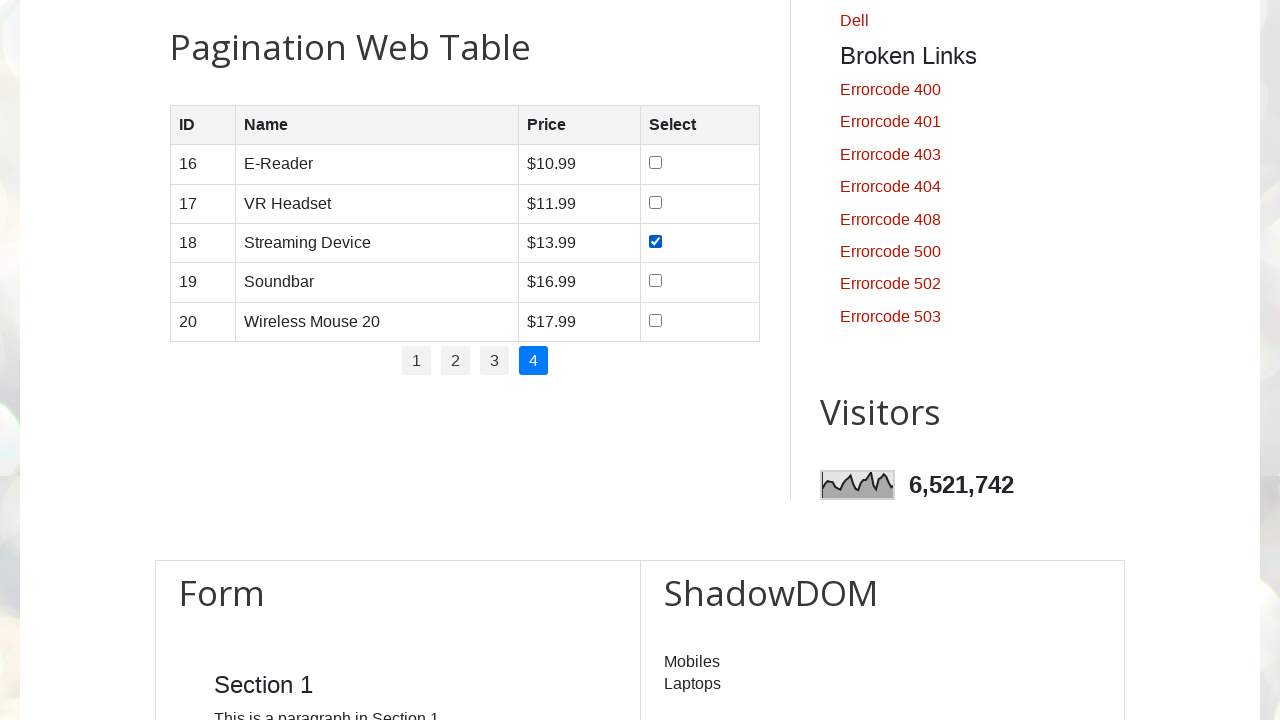

Clicked pagination page 4 at (534, 361) on //ul[@id='pagination']/li[4]
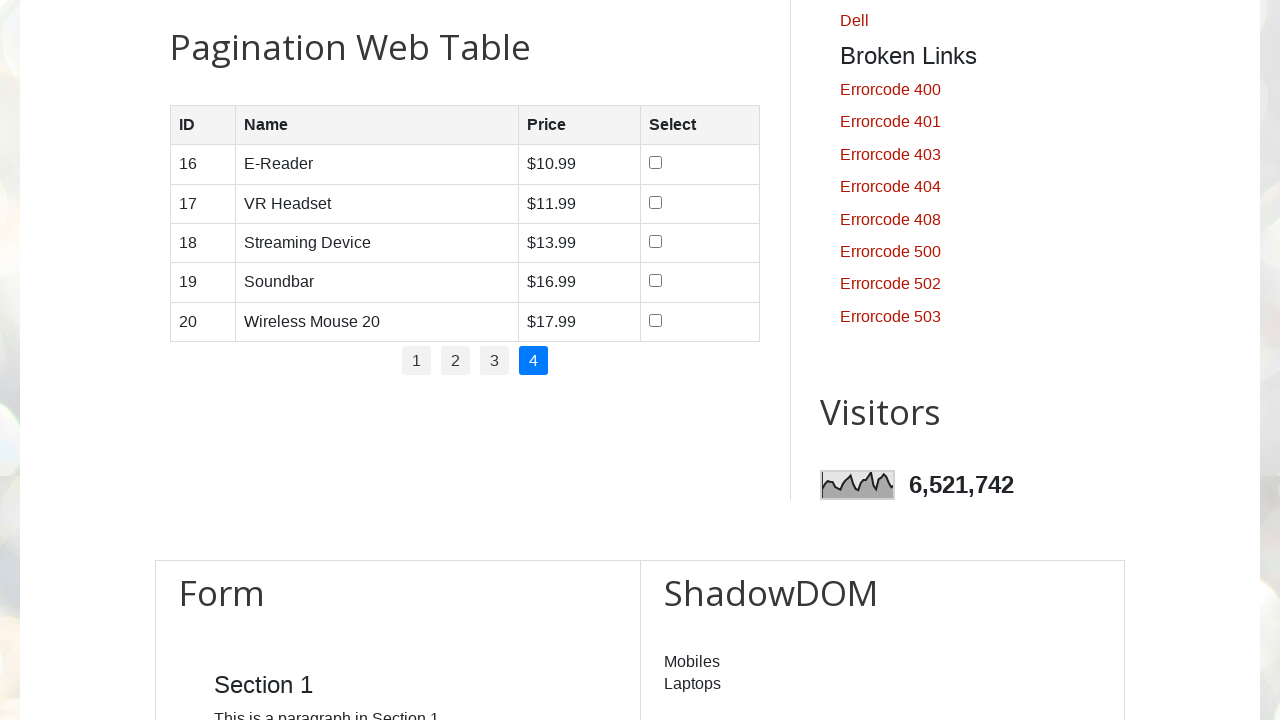

Waited 500ms for table to update
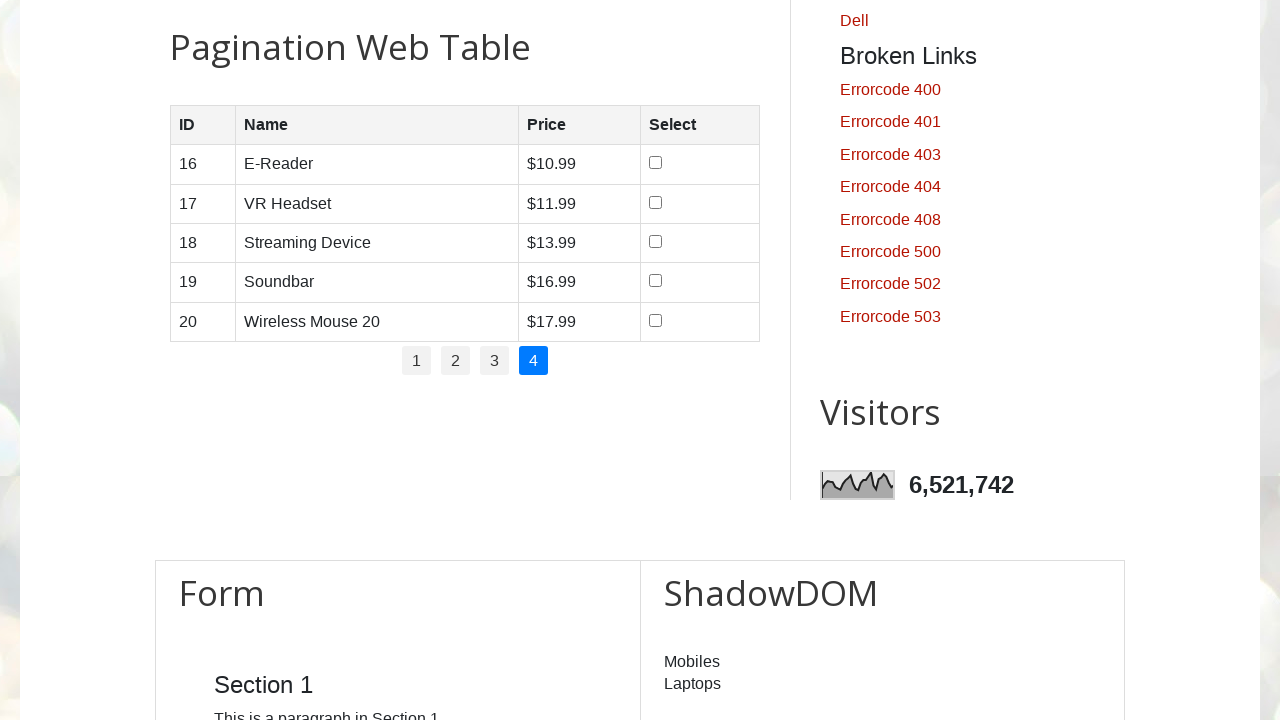

Clicked checkbox in row 4 on pagination page 4 at (656, 281) on //table[@id='productTable']//tr[4]//td//input[@type='checkbox']
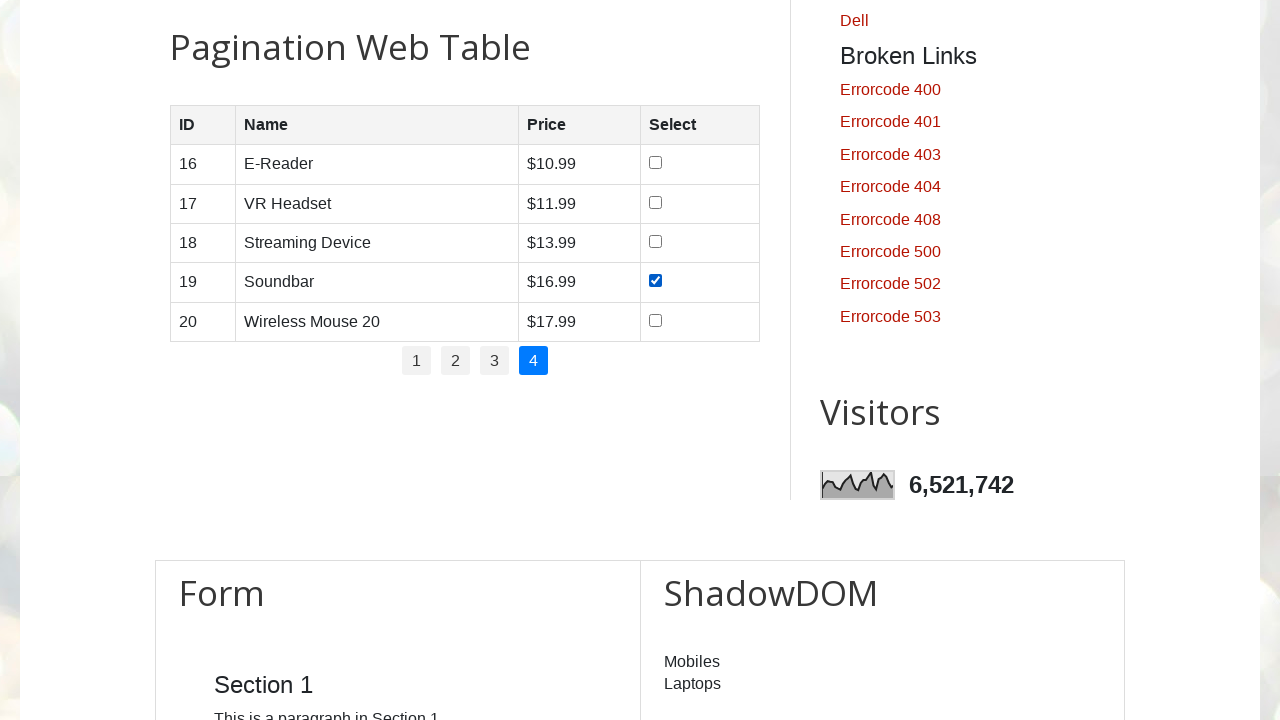

Clicked pagination page 4 at (534, 361) on //ul[@id='pagination']/li[4]
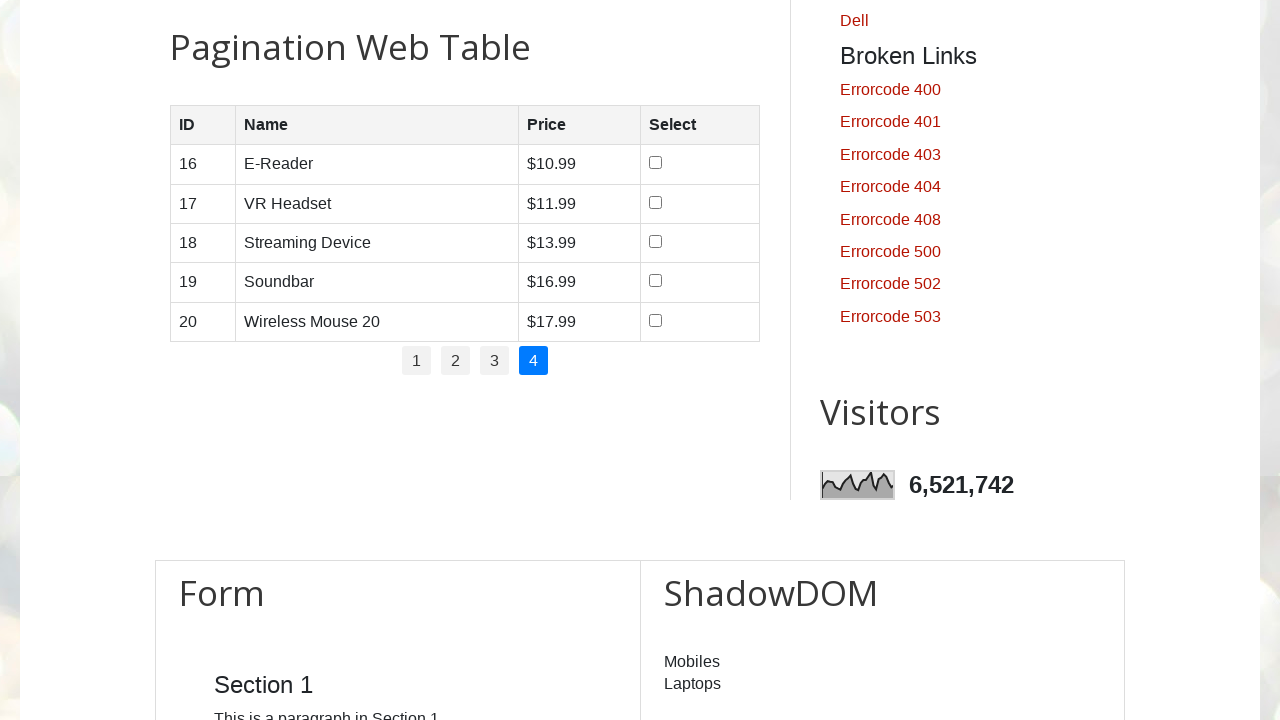

Waited 500ms for table to update
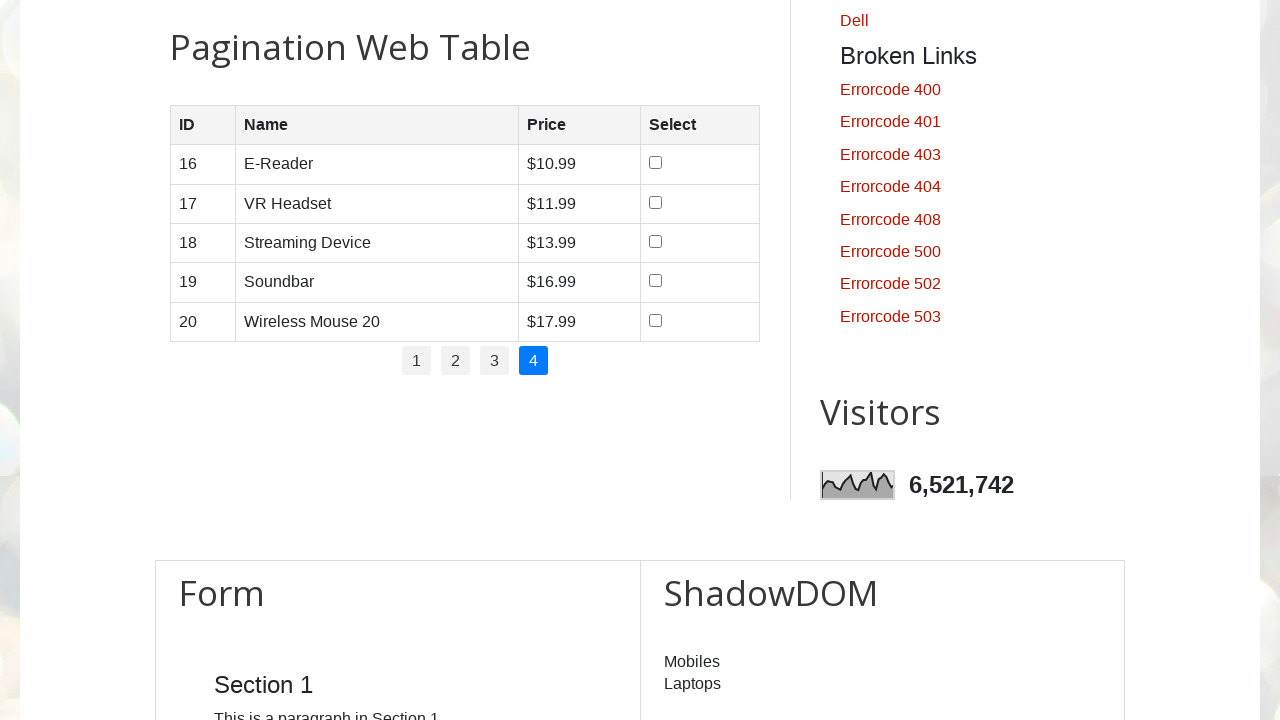

Clicked checkbox in row 5 on pagination page 4 at (656, 320) on //table[@id='productTable']//tr[5]//td//input[@type='checkbox']
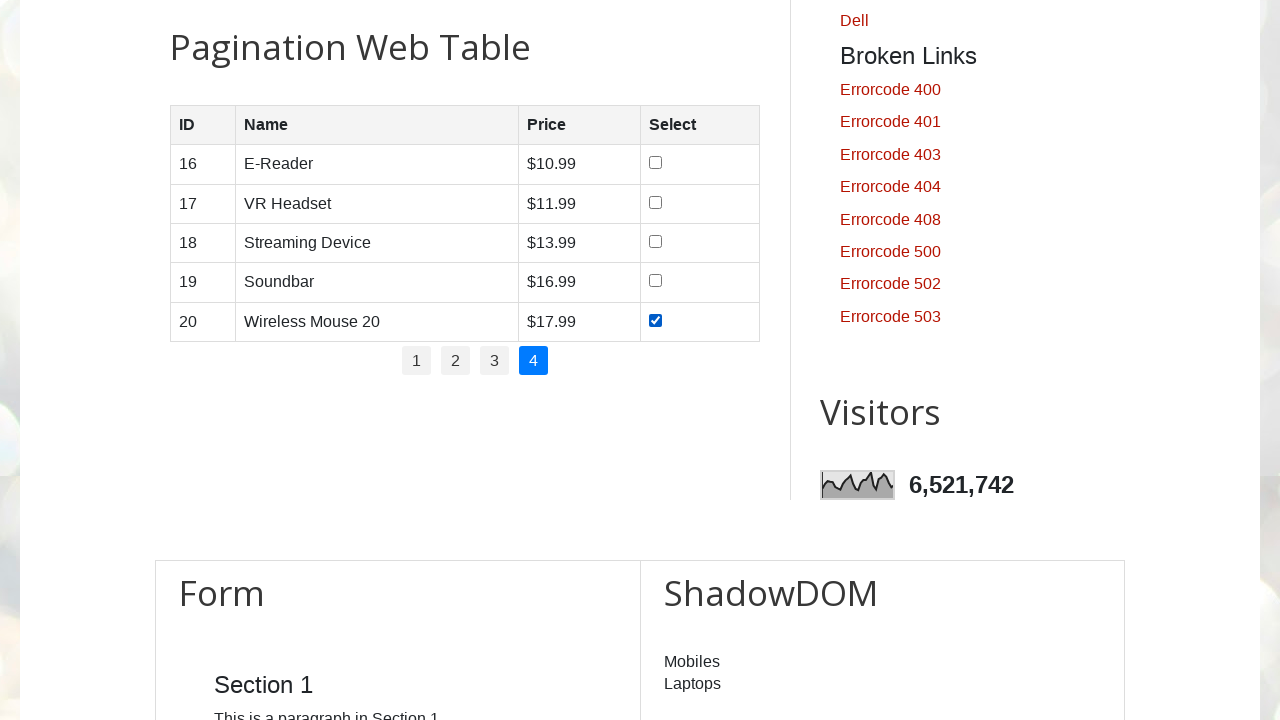

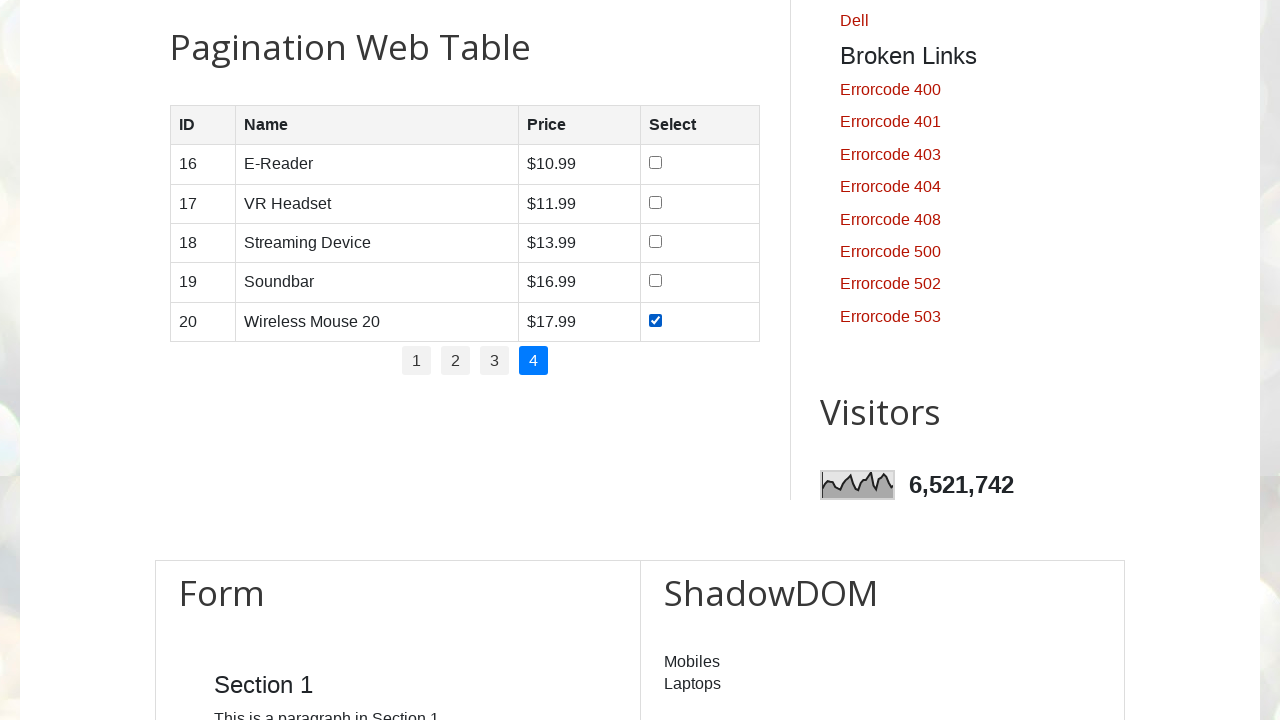